Tests jQuery UI datepicker by navigating through months and selecting various dates to verify the calendar functionality

Starting URL: https://jqueryui.com/datepicker/#other-months

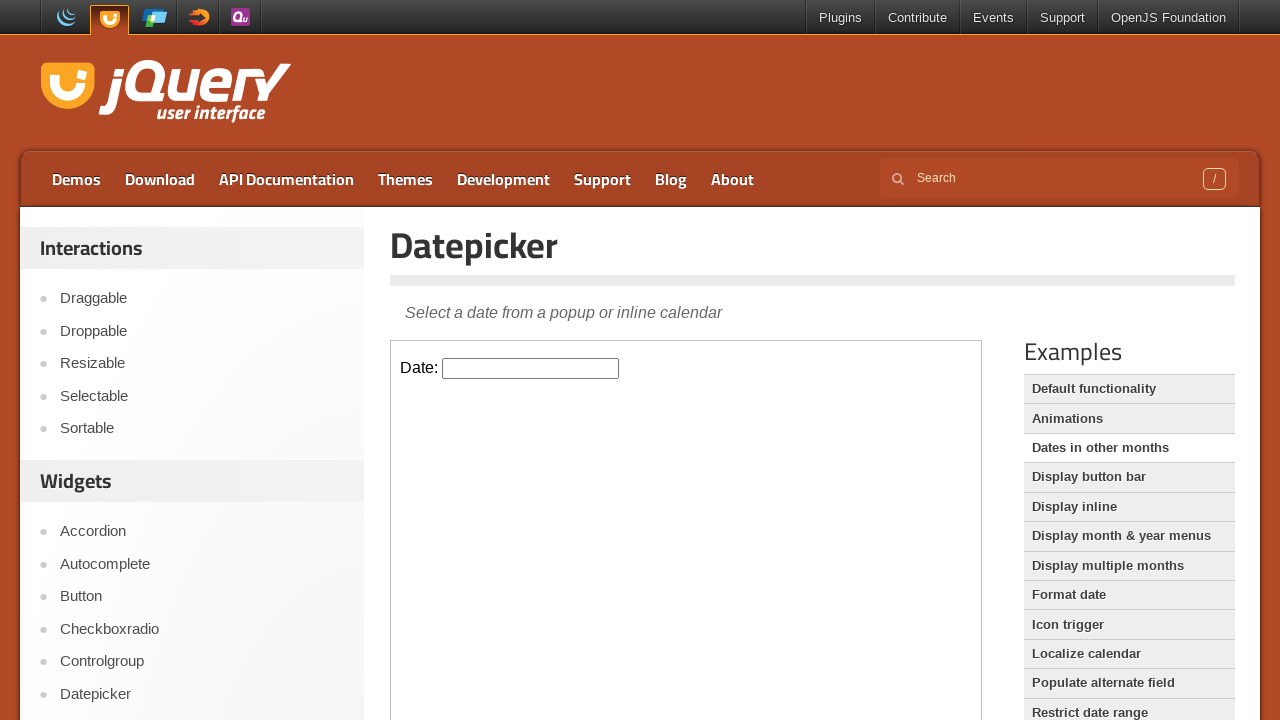

Located the iframe containing the datepicker
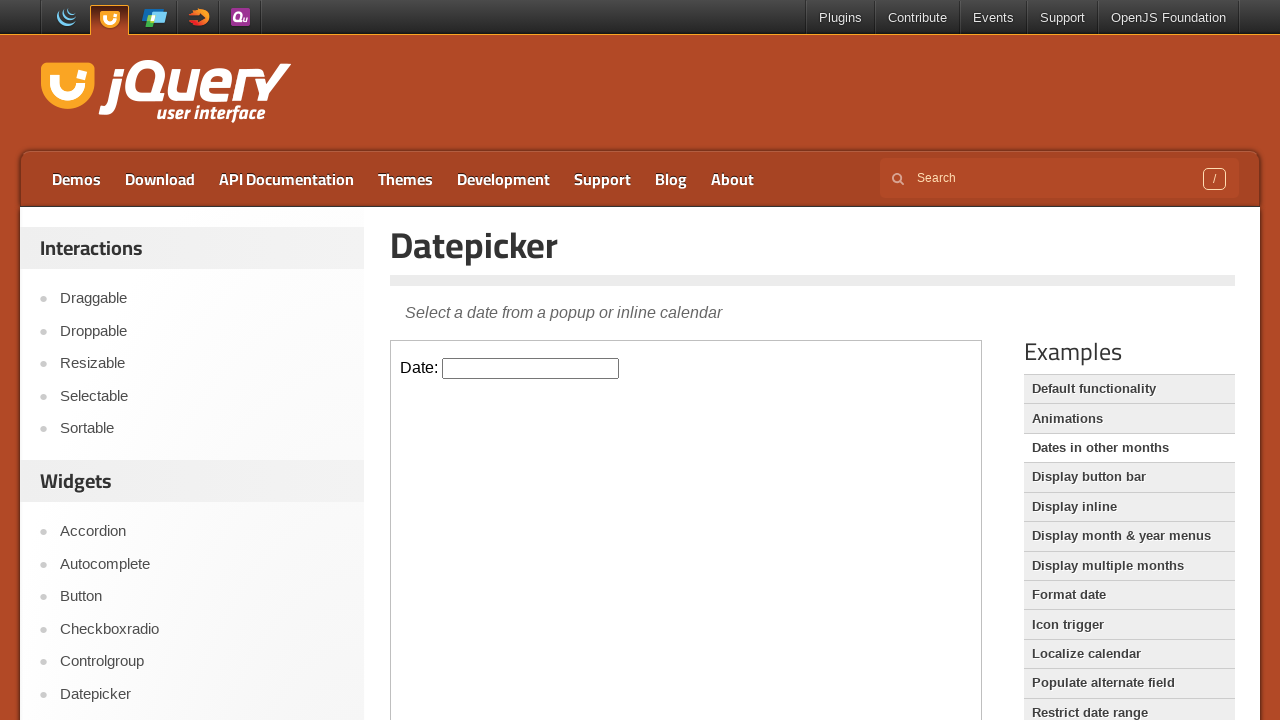

Located the calendar input element
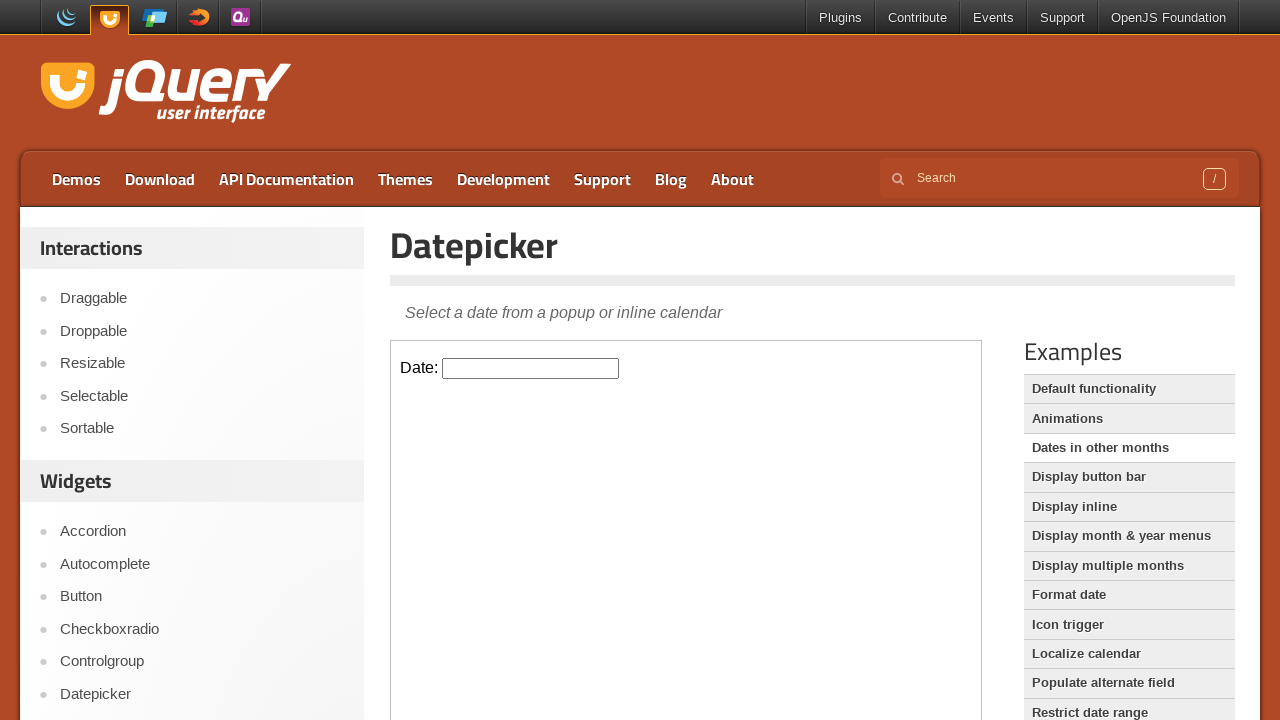

Clicked on calendar input to open datepicker at (531, 368) on iframe >> nth=0 >> internal:control=enter-frame >> .hasDatepicker
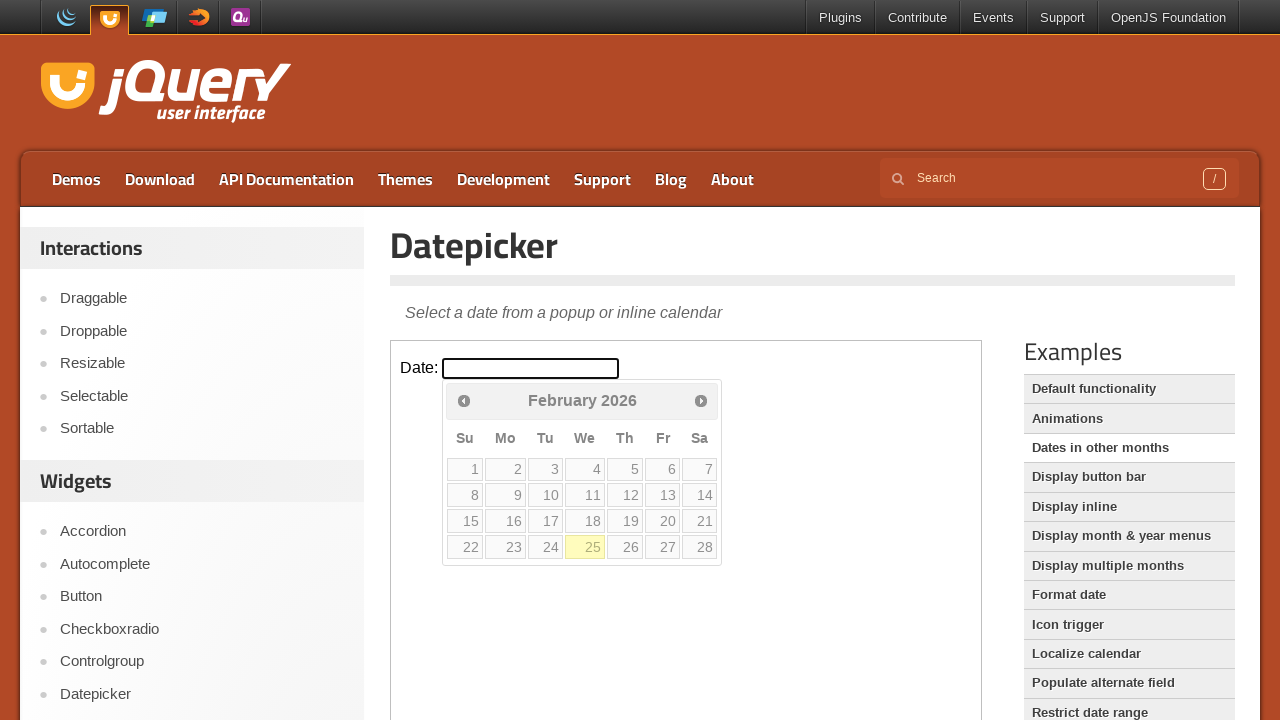

Retrieved current month: February
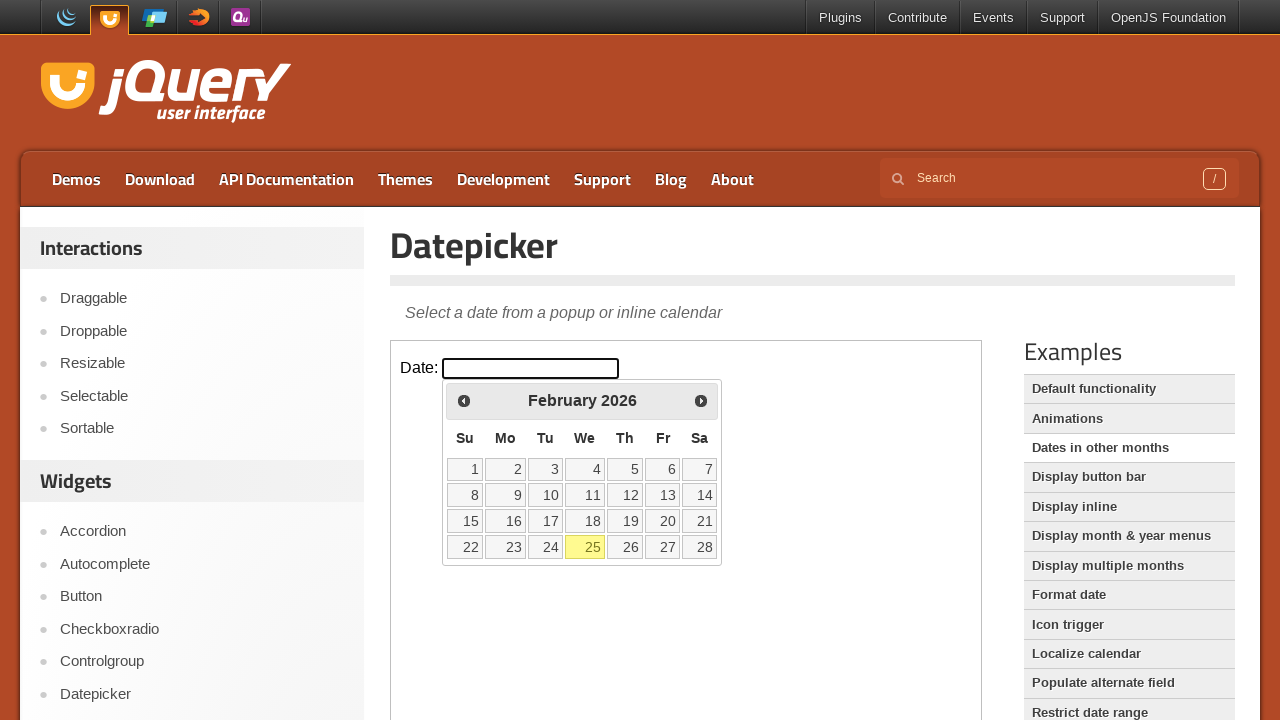

Retrieved current year: 2026
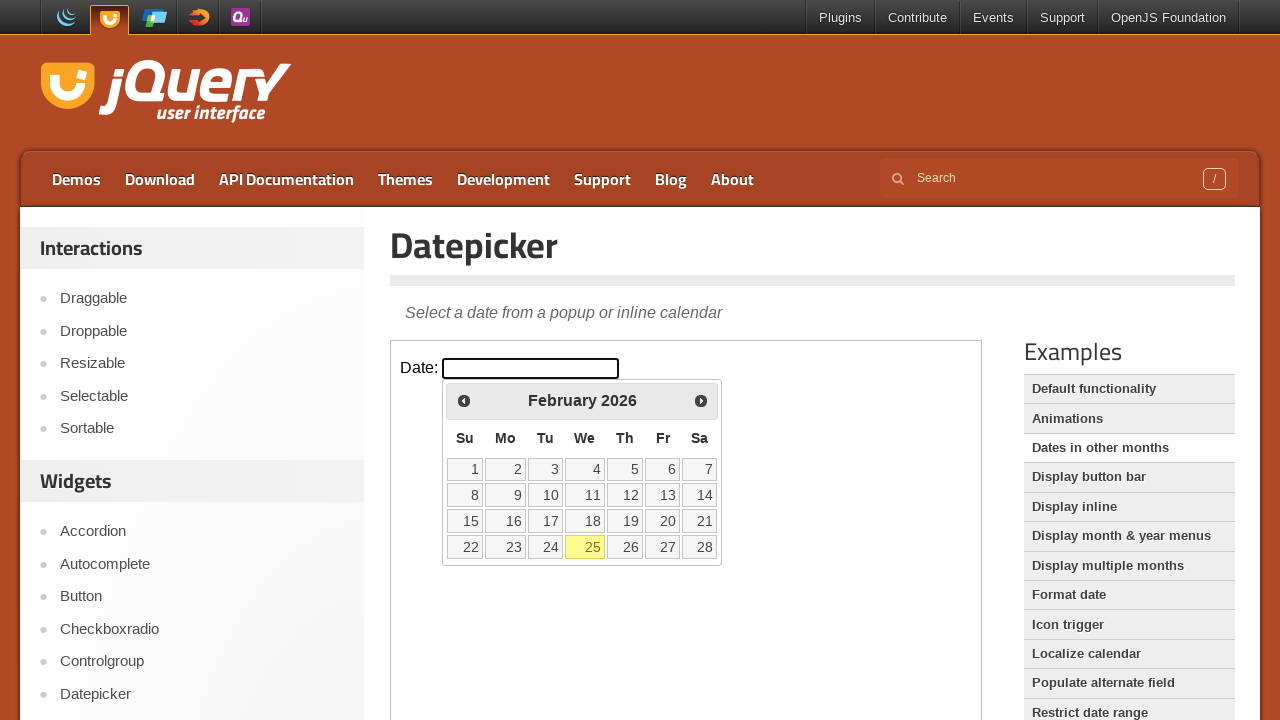

Retrieved highlighted day: 25
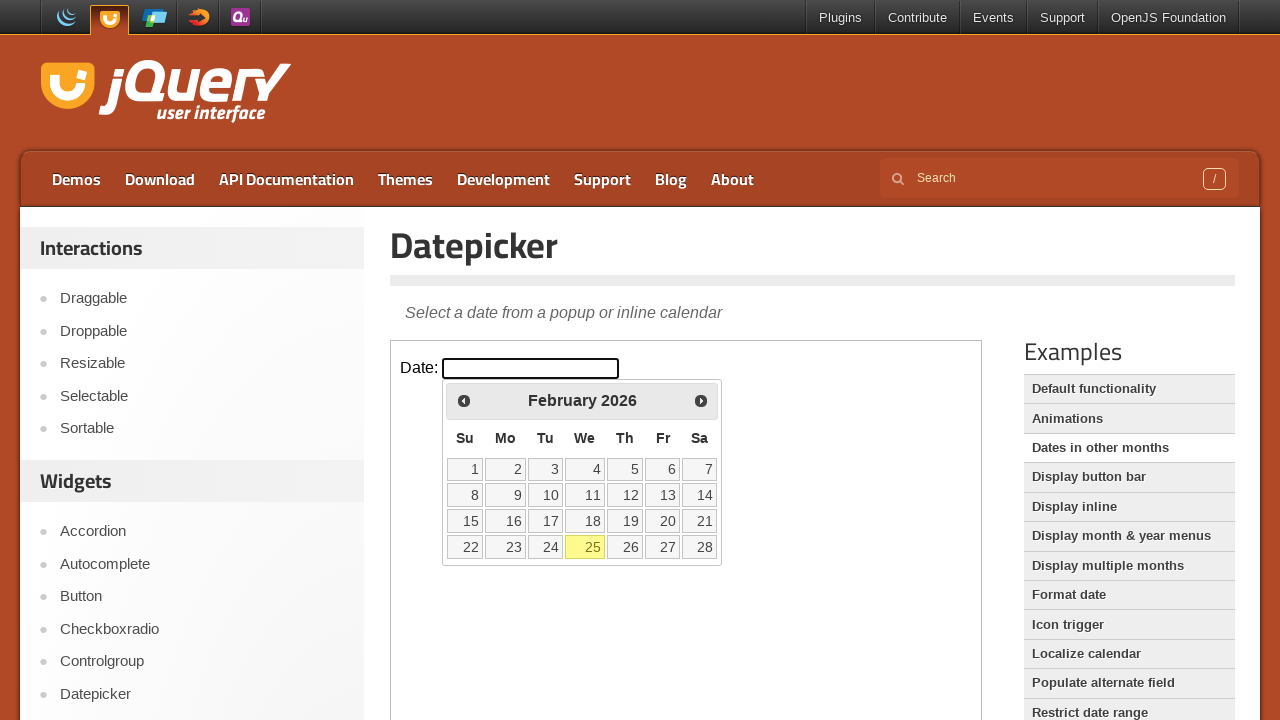

Cleared calendar input for test date: 15.03.2024 on iframe >> nth=0 >> internal:control=enter-frame >> .hasDatepicker
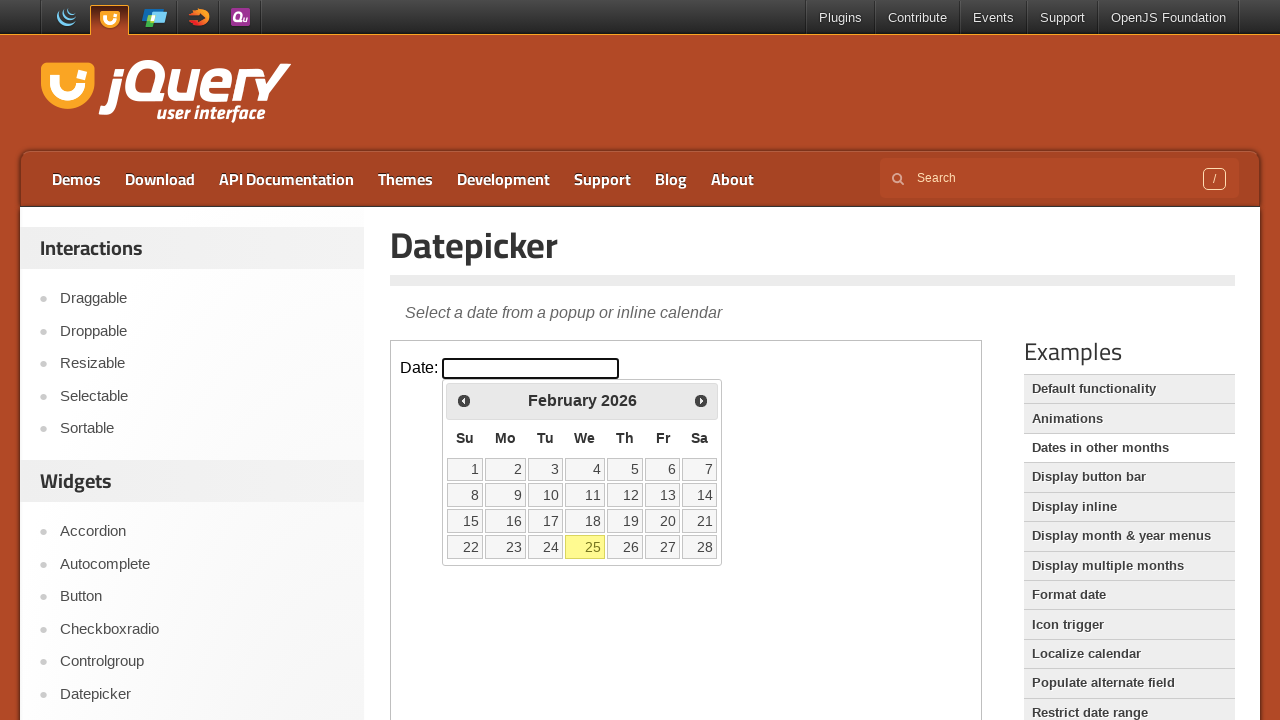

Clicked outside calendar to close datepicker at (686, 368) on iframe >> nth=0 >> internal:control=enter-frame >> body > p
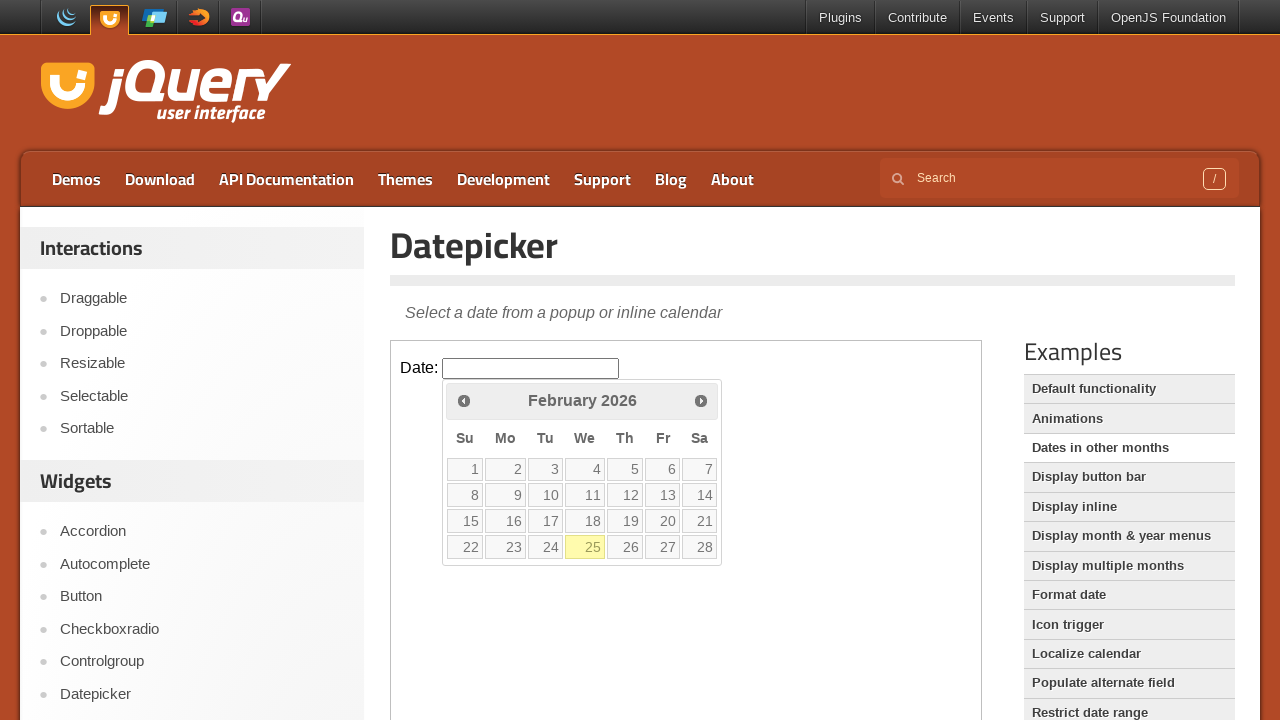

Reopened calendar for date: 15.03.2024 at (531, 368) on iframe >> nth=0 >> internal:control=enter-frame >> .hasDatepicker
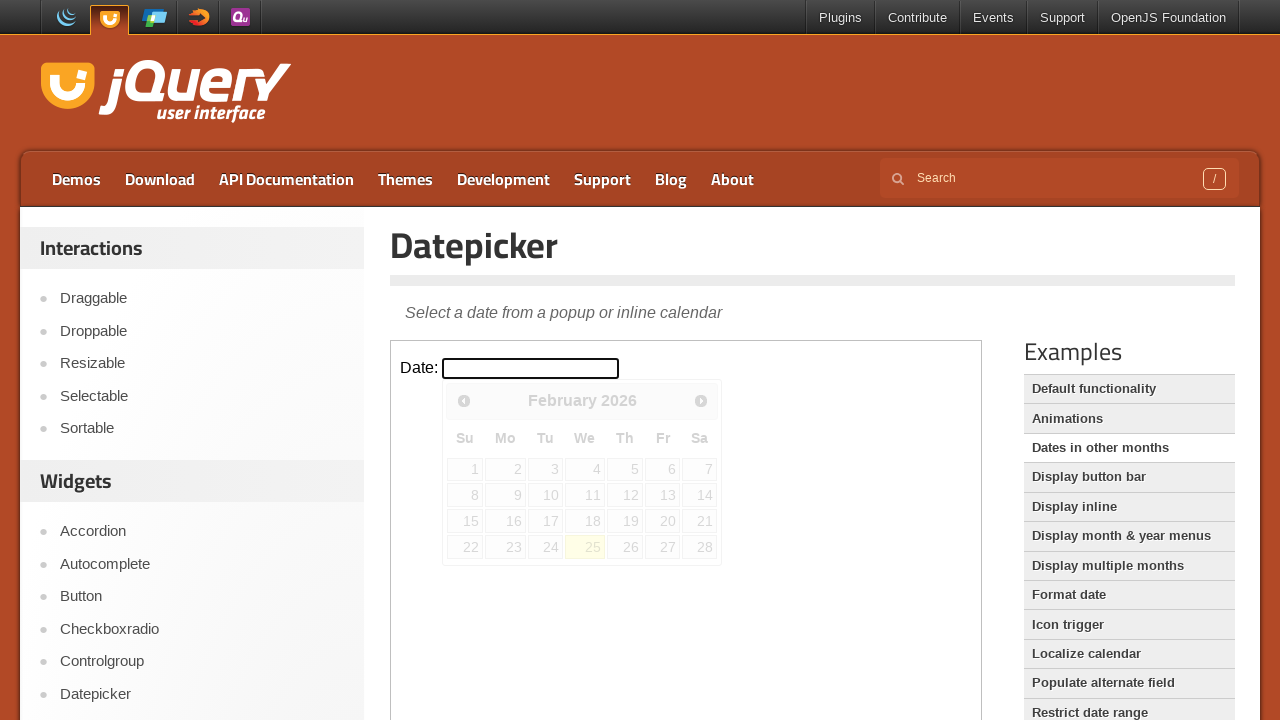

Navigated to next month (1/2) at (701, 400) on iframe >> nth=0 >> internal:control=enter-frame >> xpath=//span[contains(text(),
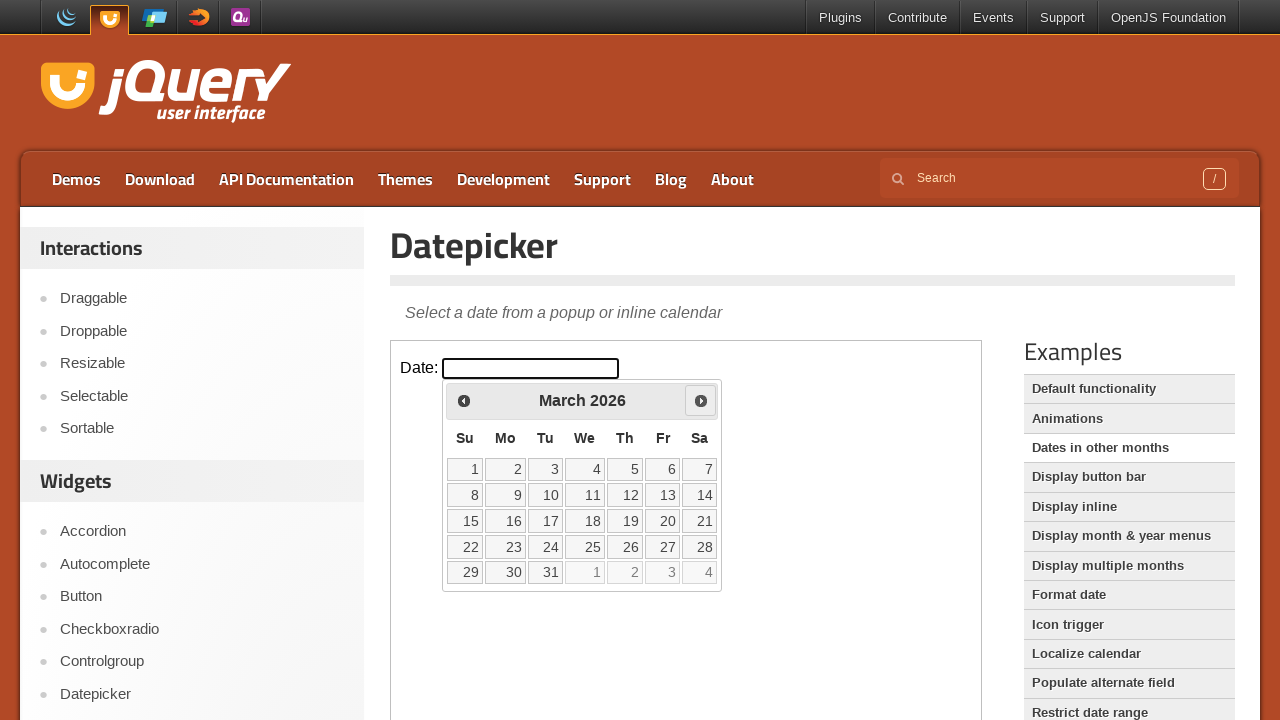

Navigated to next month (2/2) at (701, 400) on iframe >> nth=0 >> internal:control=enter-frame >> xpath=//span[contains(text(),
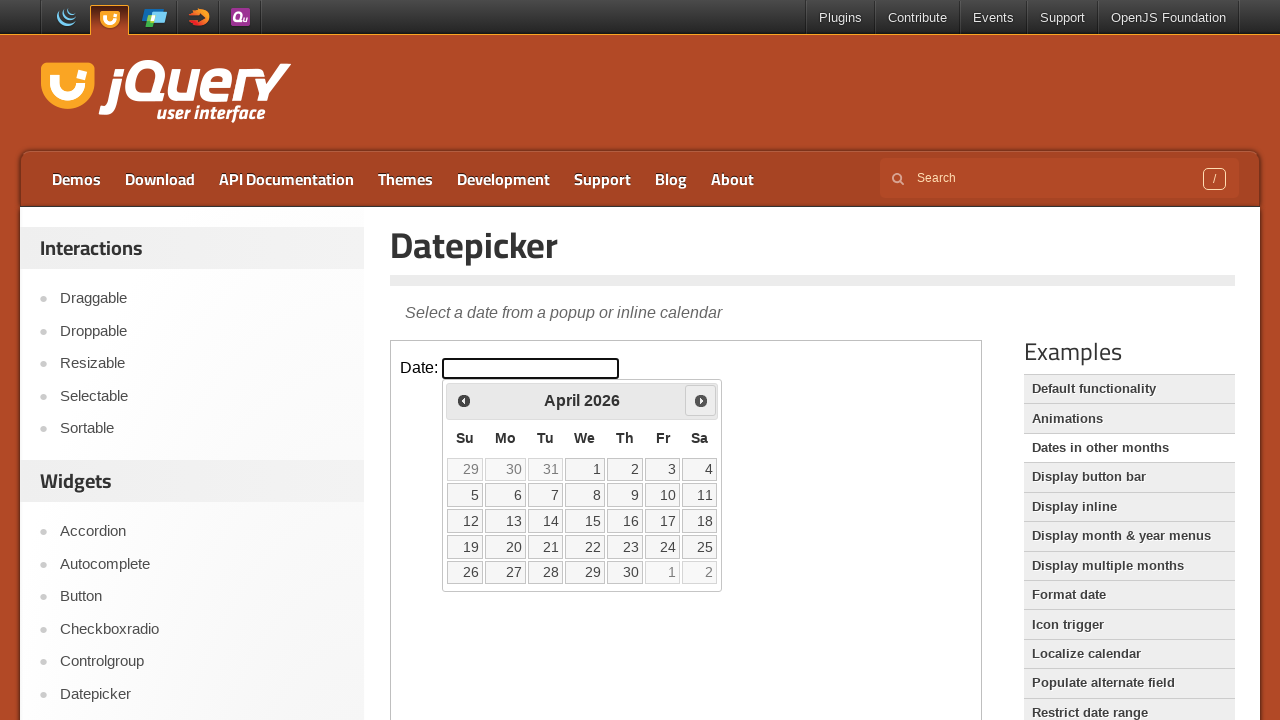

Located all day elements in calendar (total: 35)
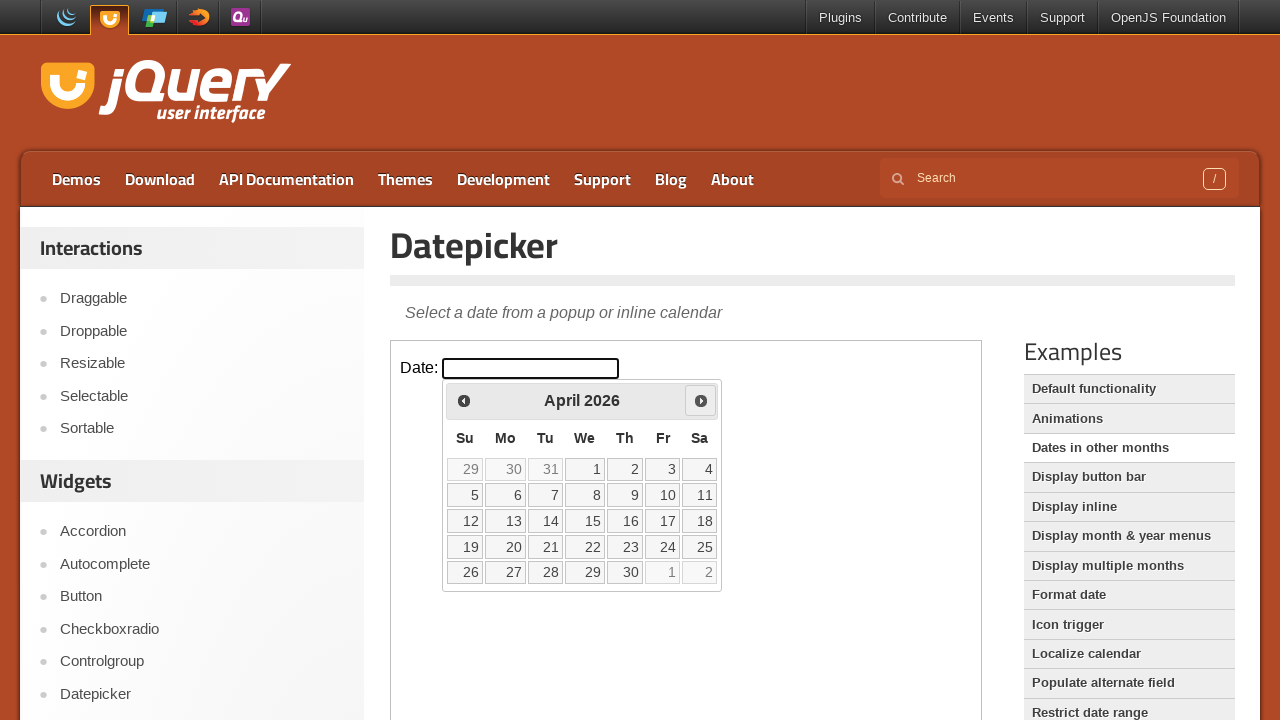

Verified selected date value: None
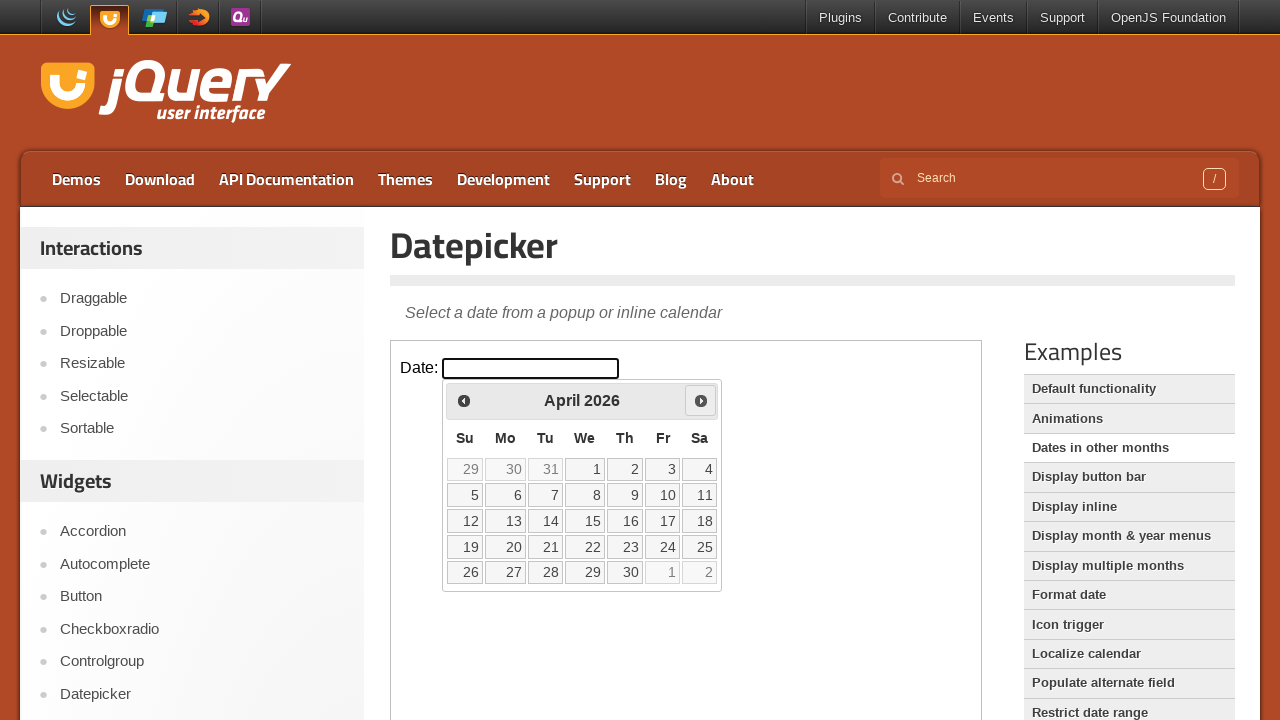

Cleared calendar input for test date: 20.08.2025 on iframe >> nth=0 >> internal:control=enter-frame >> .hasDatepicker
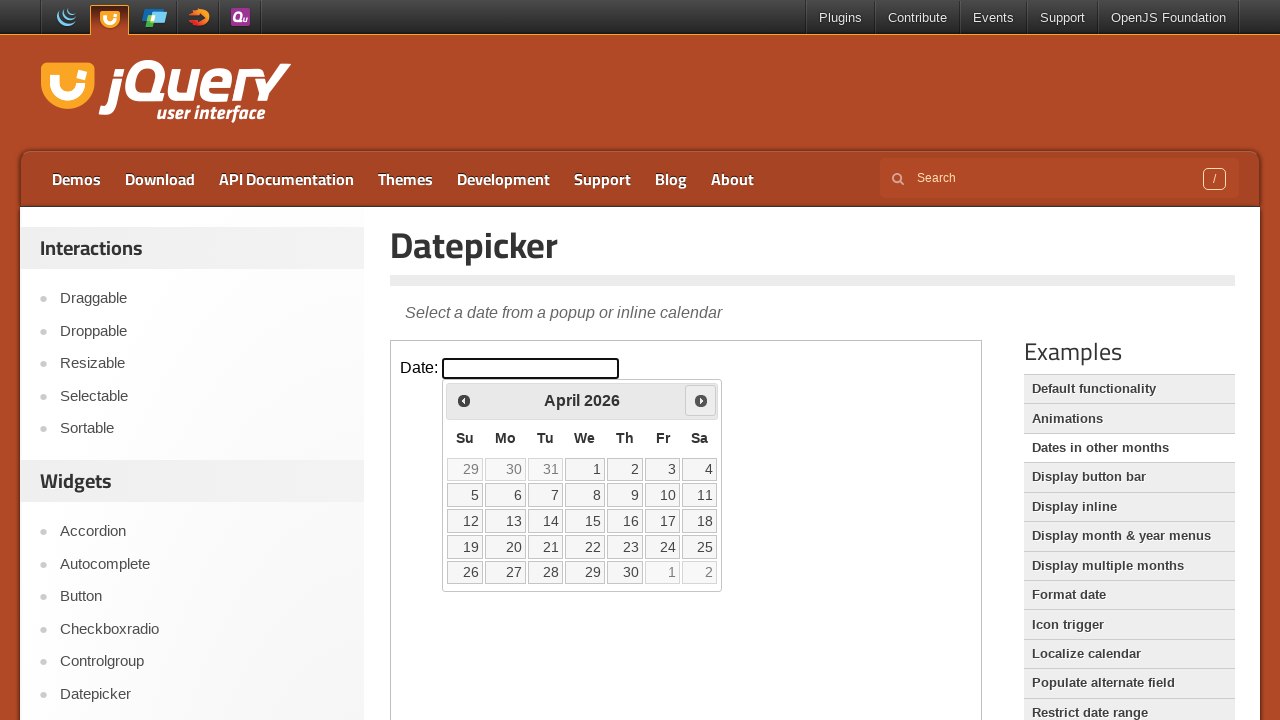

Clicked outside calendar to close datepicker at (686, 368) on iframe >> nth=0 >> internal:control=enter-frame >> body > p
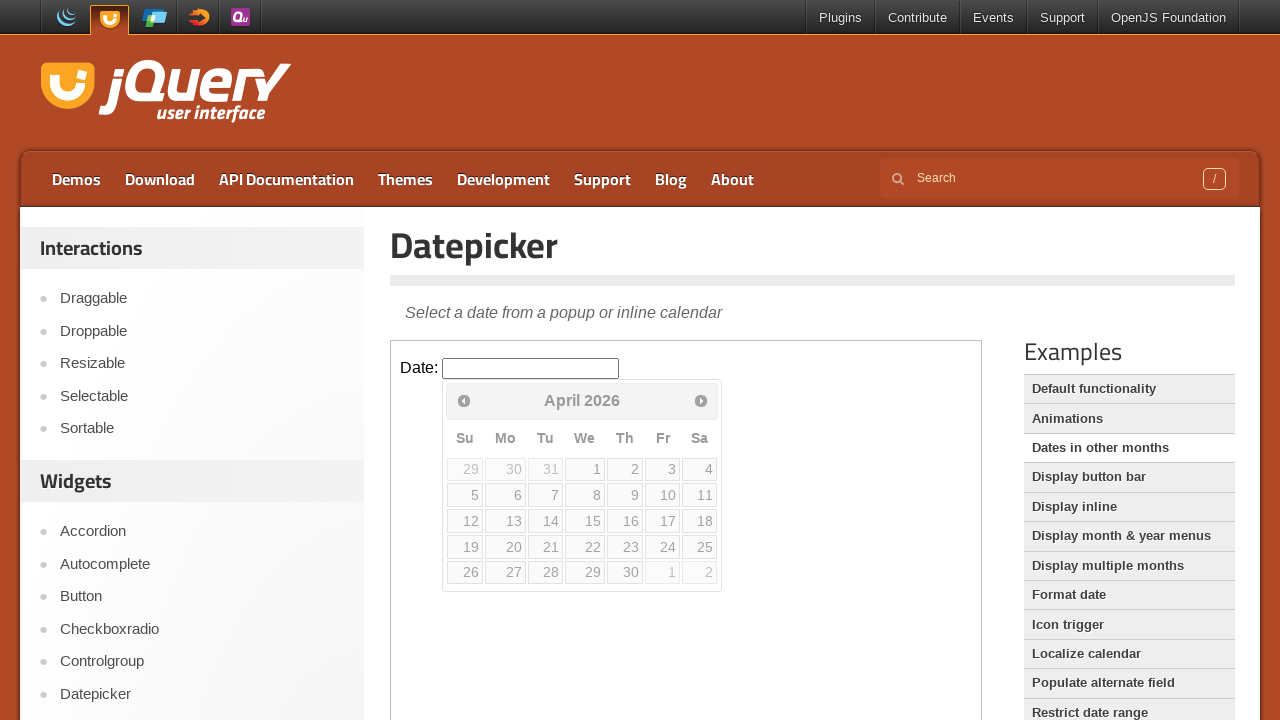

Reopened calendar for date: 20.08.2025 at (531, 368) on iframe >> nth=0 >> internal:control=enter-frame >> .hasDatepicker
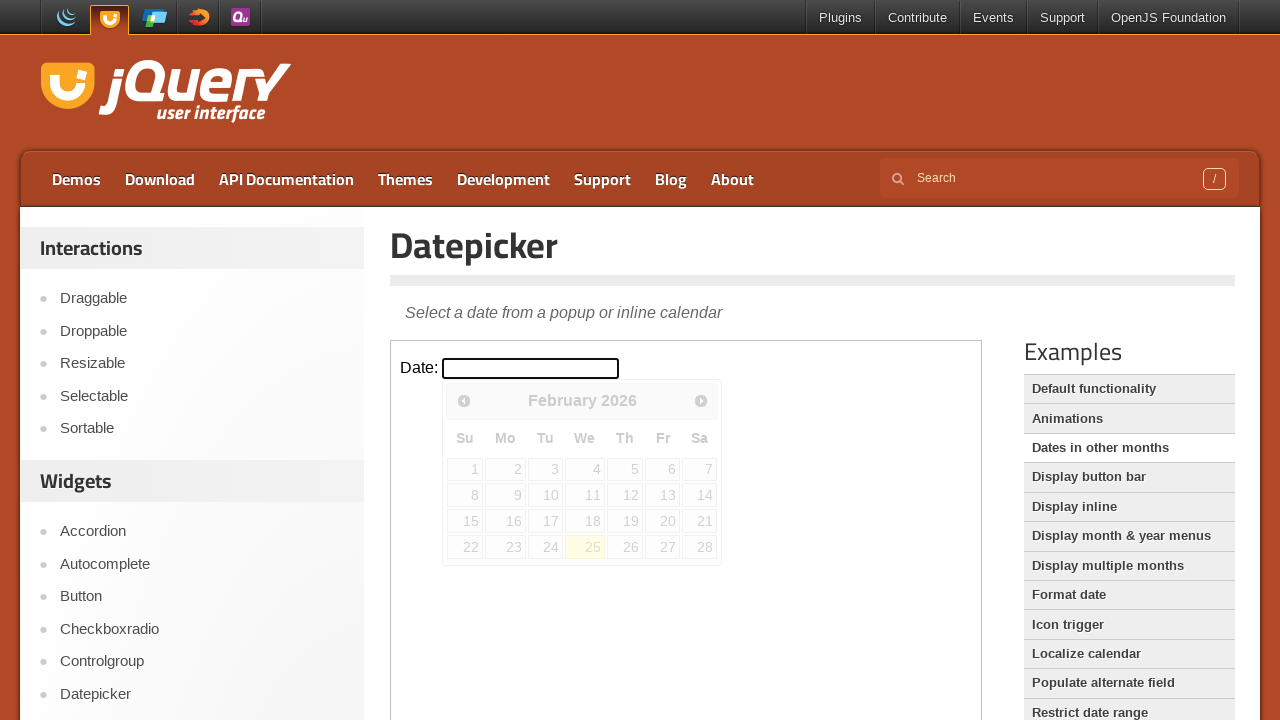

Navigated to next month (1/19) at (701, 400) on iframe >> nth=0 >> internal:control=enter-frame >> xpath=//span[contains(text(),
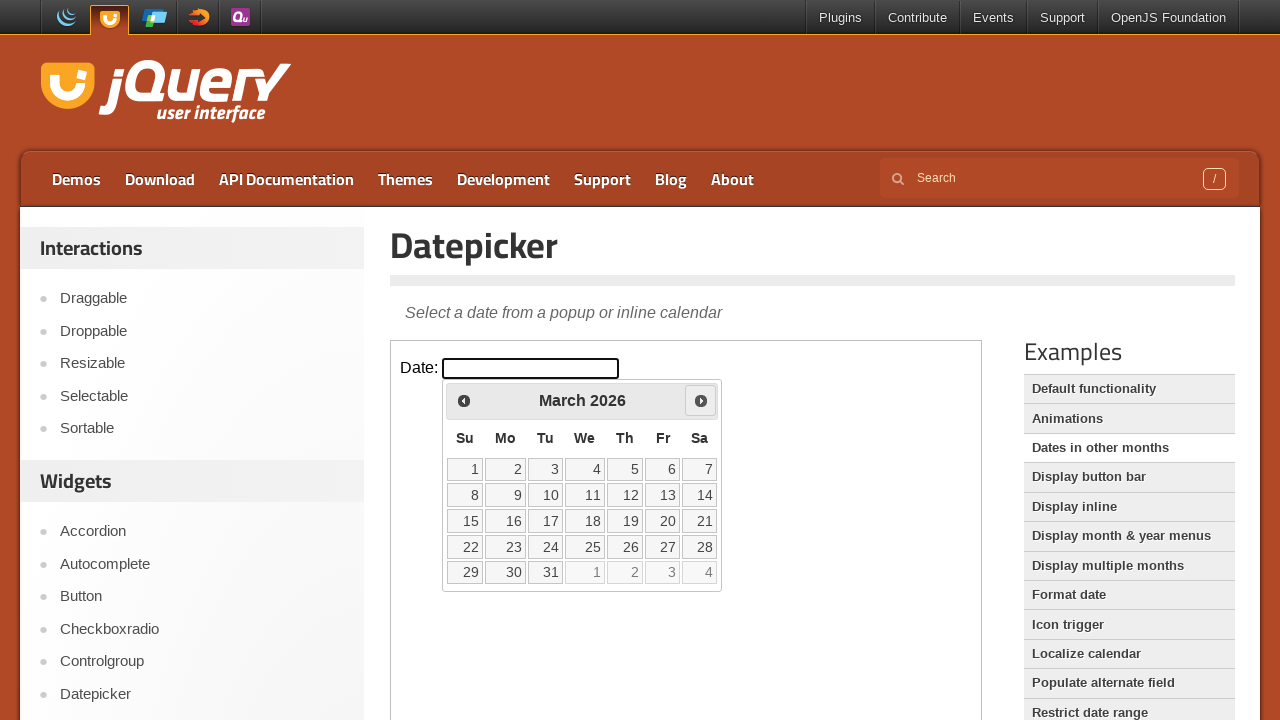

Navigated to next month (2/19) at (701, 400) on iframe >> nth=0 >> internal:control=enter-frame >> xpath=//span[contains(text(),
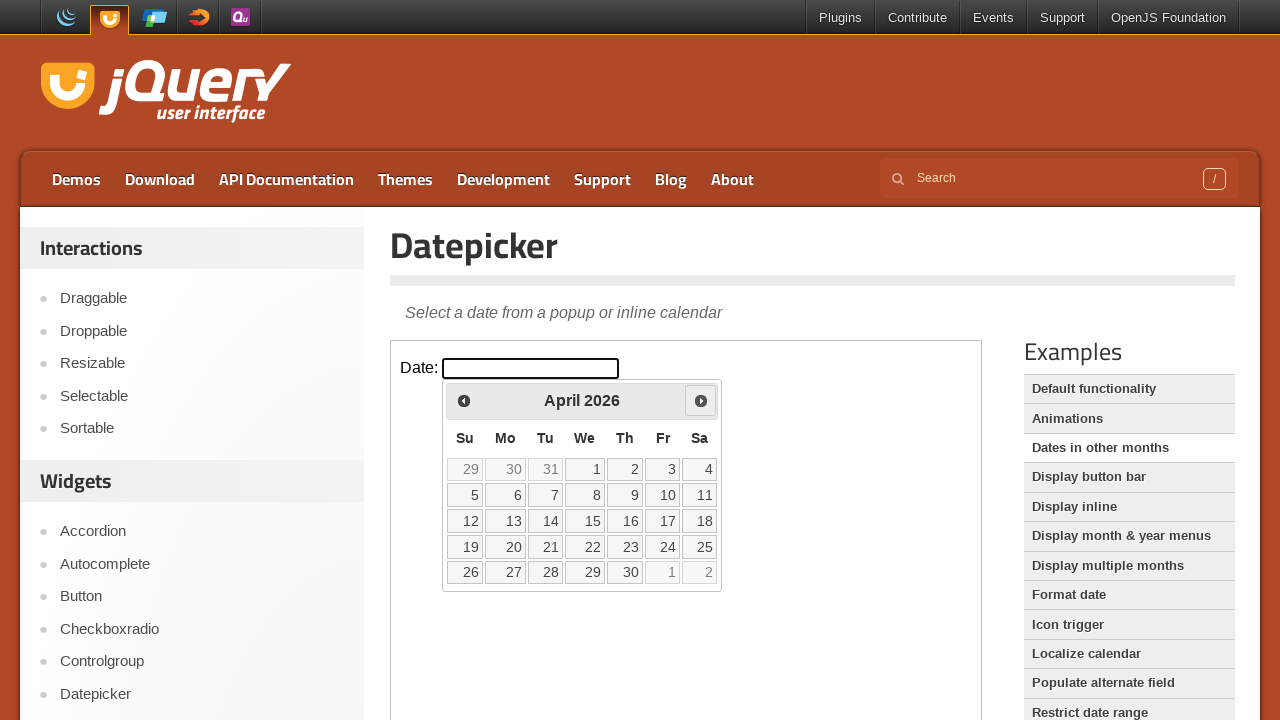

Navigated to next month (3/19) at (701, 400) on iframe >> nth=0 >> internal:control=enter-frame >> xpath=//span[contains(text(),
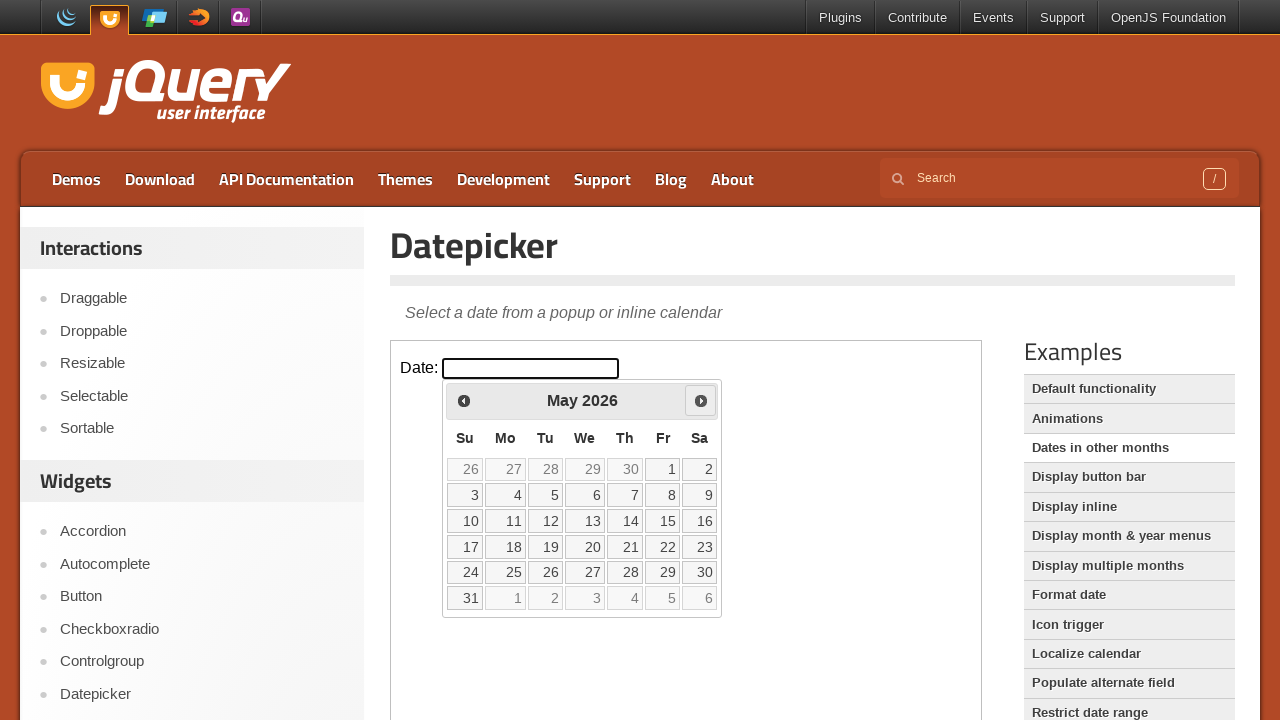

Navigated to next month (4/19) at (701, 400) on iframe >> nth=0 >> internal:control=enter-frame >> xpath=//span[contains(text(),
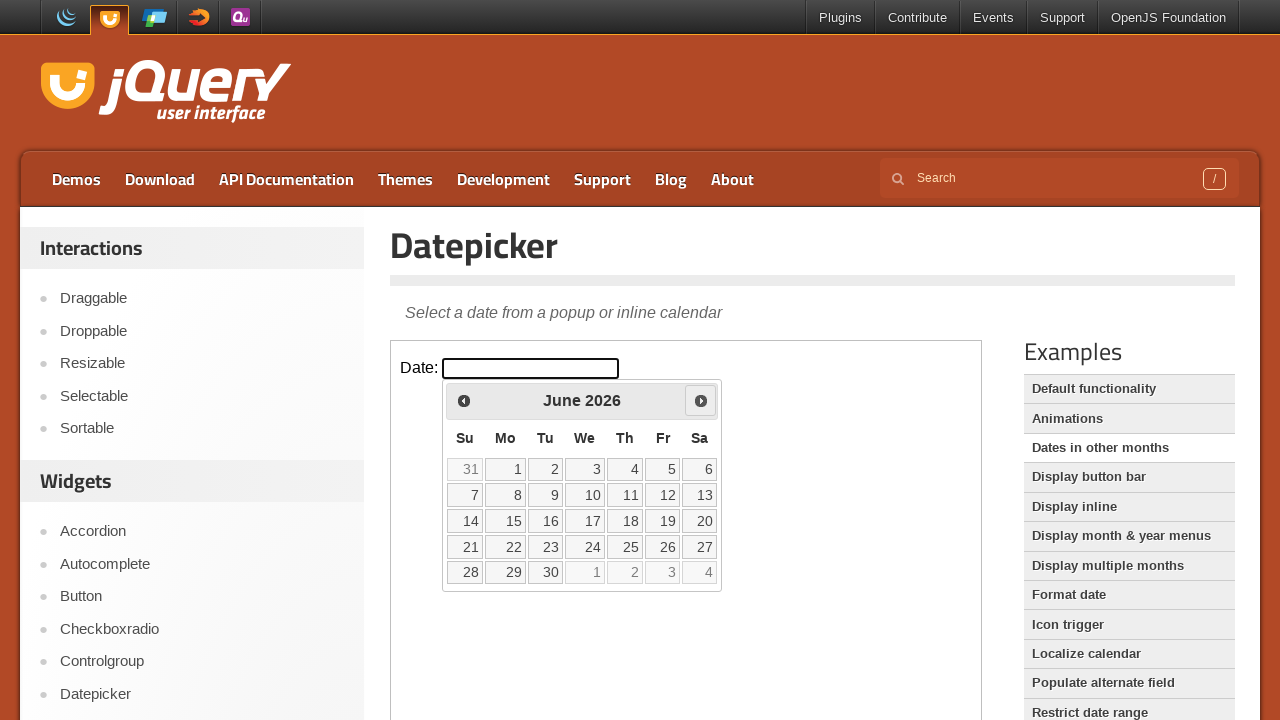

Navigated to next month (5/19) at (701, 400) on iframe >> nth=0 >> internal:control=enter-frame >> xpath=//span[contains(text(),
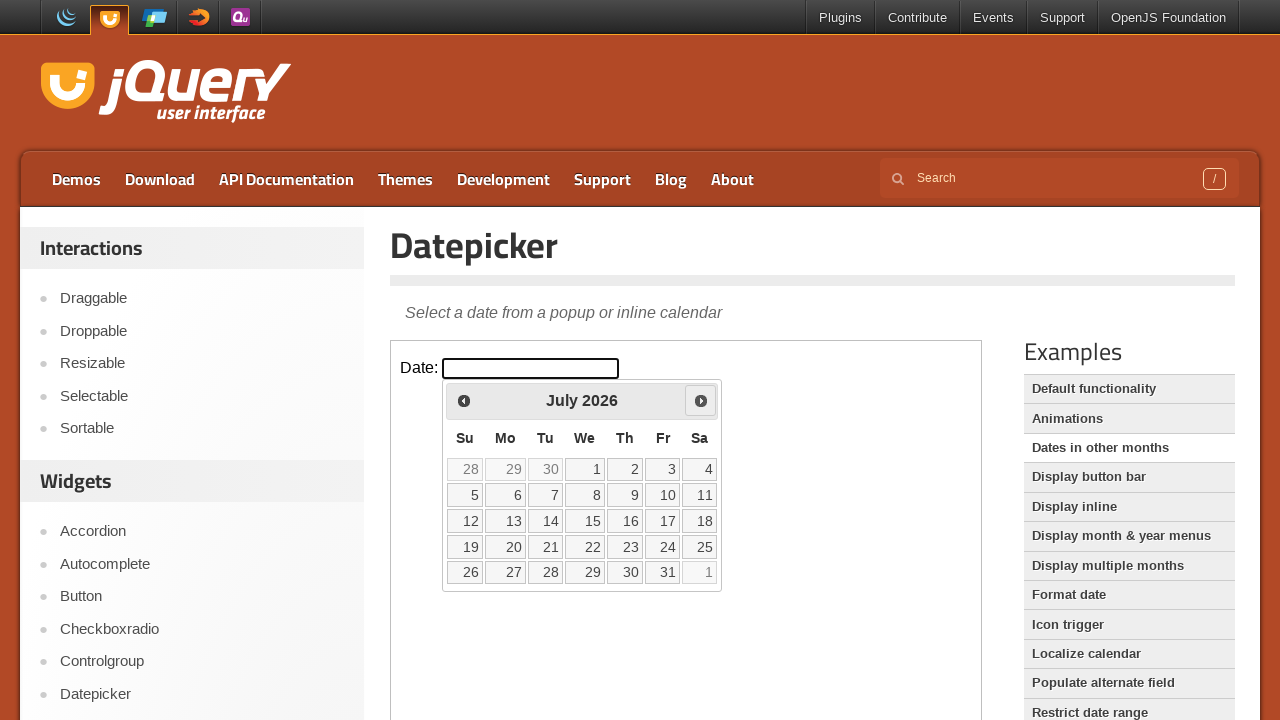

Navigated to next month (6/19) at (701, 400) on iframe >> nth=0 >> internal:control=enter-frame >> xpath=//span[contains(text(),
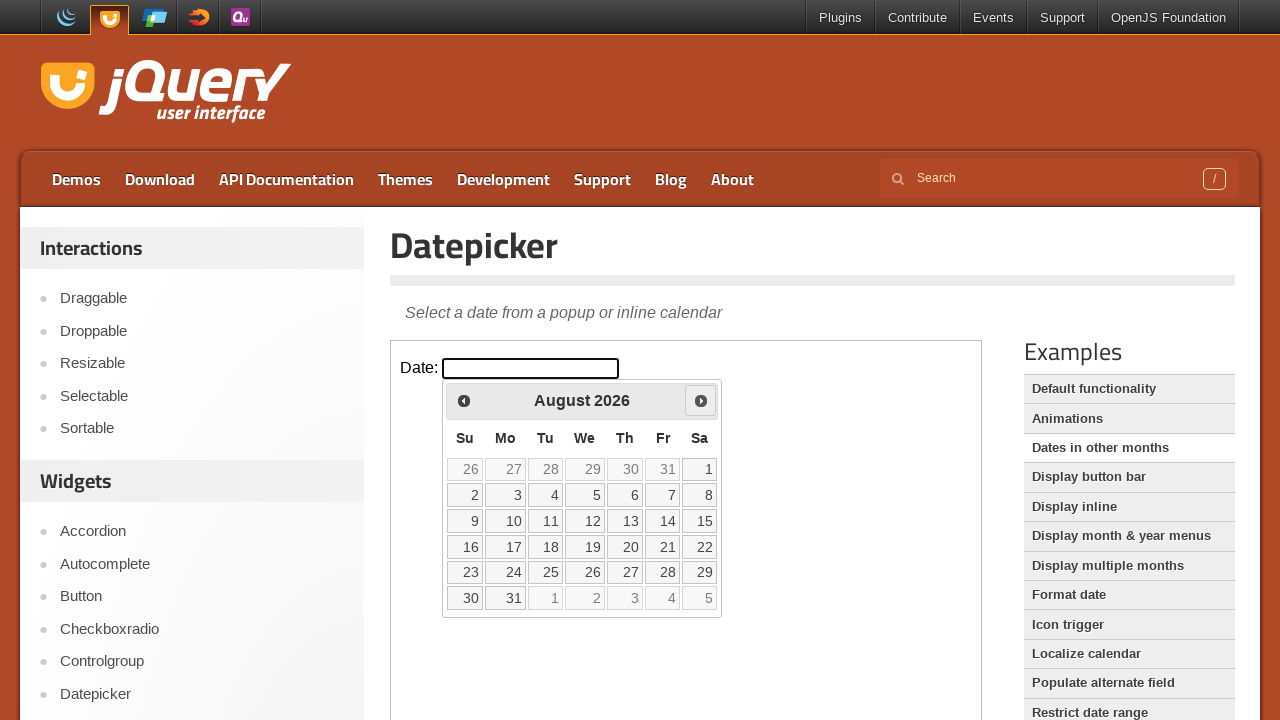

Navigated to next month (7/19) at (701, 400) on iframe >> nth=0 >> internal:control=enter-frame >> xpath=//span[contains(text(),
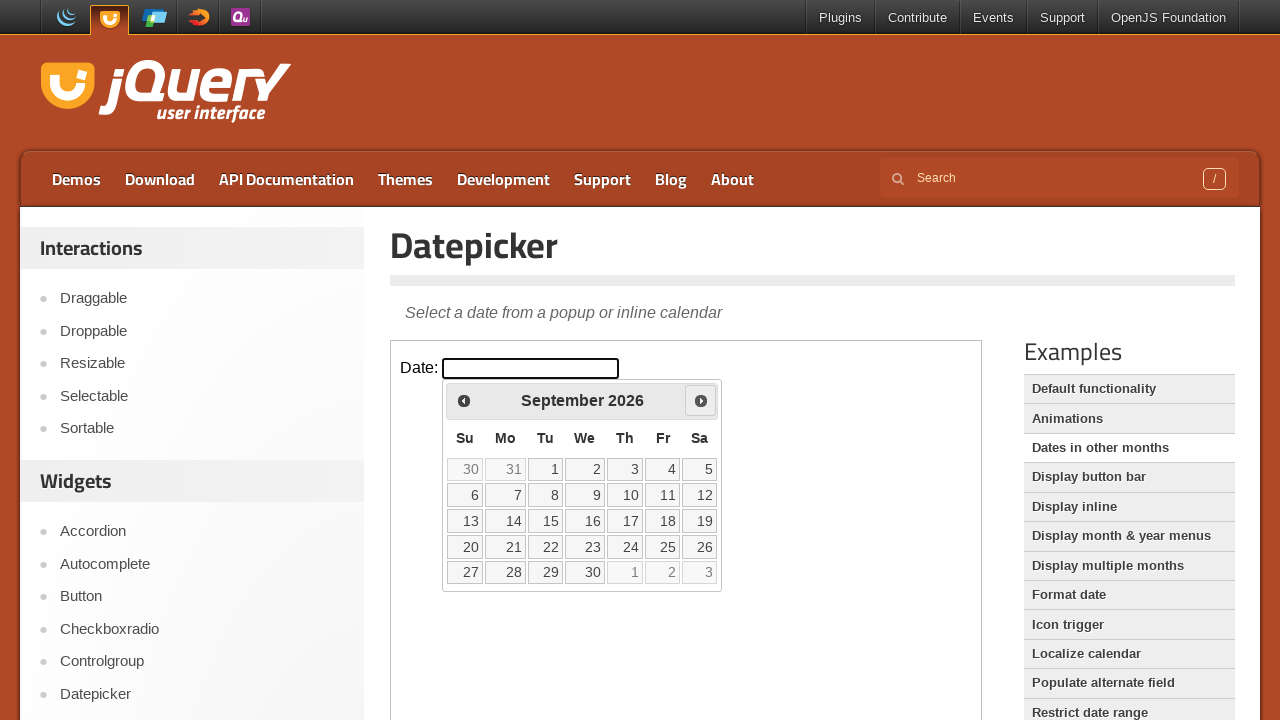

Navigated to next month (8/19) at (701, 400) on iframe >> nth=0 >> internal:control=enter-frame >> xpath=//span[contains(text(),
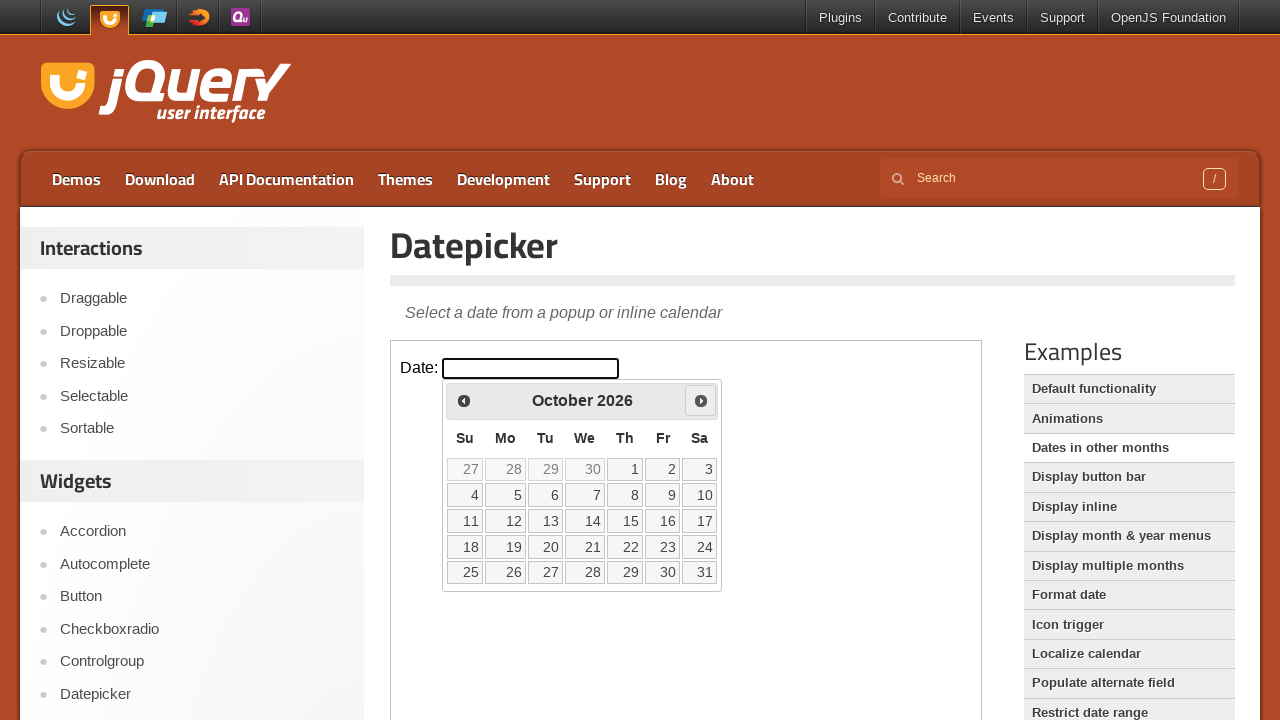

Navigated to next month (9/19) at (701, 400) on iframe >> nth=0 >> internal:control=enter-frame >> xpath=//span[contains(text(),
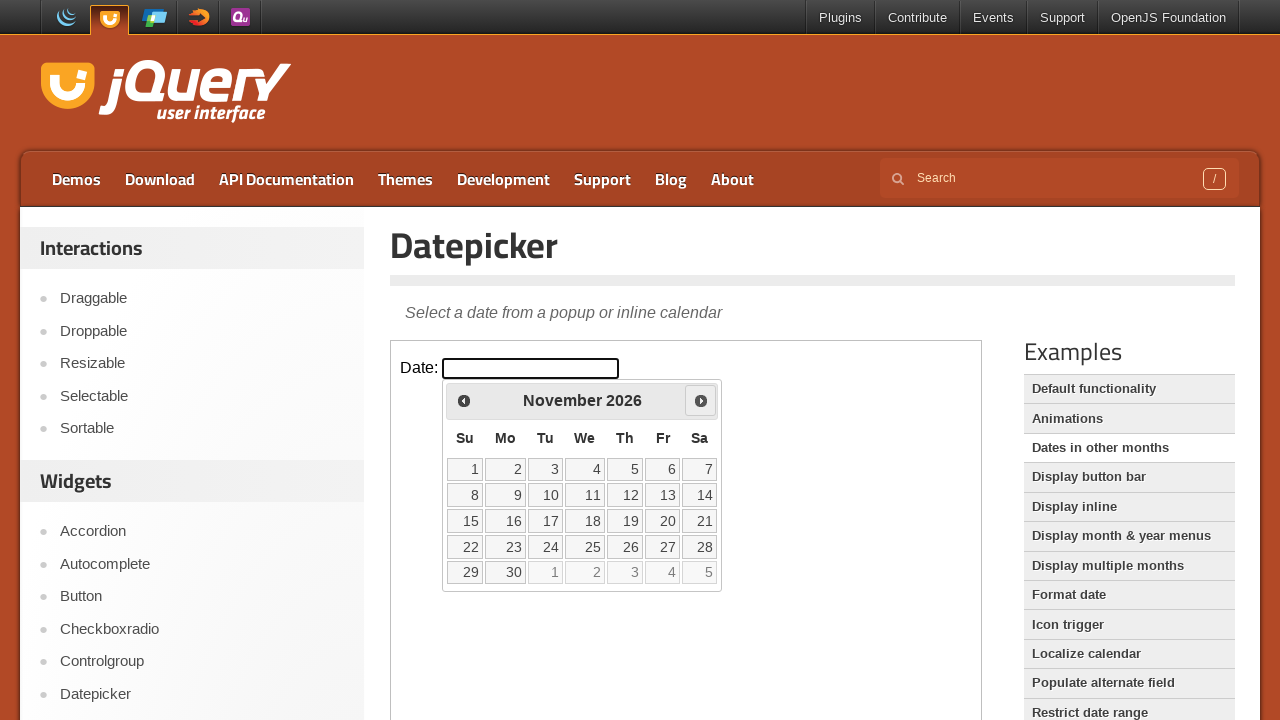

Navigated to next month (10/19) at (701, 400) on iframe >> nth=0 >> internal:control=enter-frame >> xpath=//span[contains(text(),
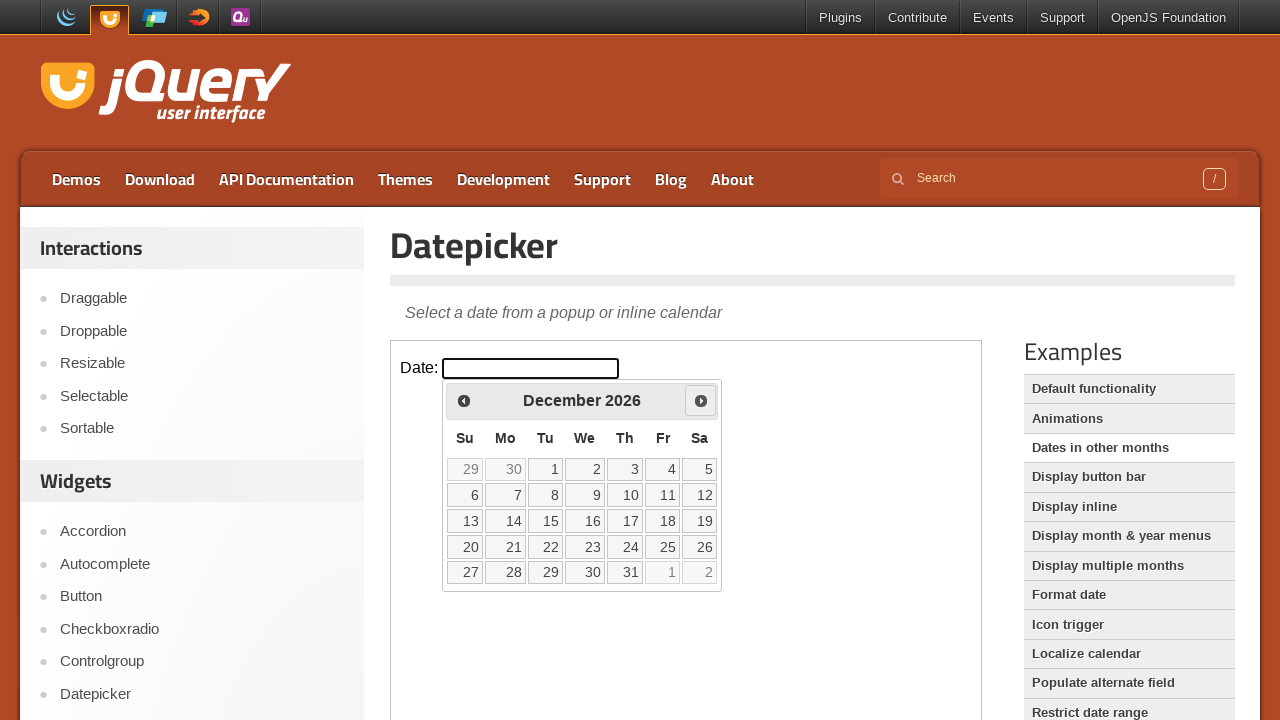

Navigated to next month (11/19) at (701, 400) on iframe >> nth=0 >> internal:control=enter-frame >> xpath=//span[contains(text(),
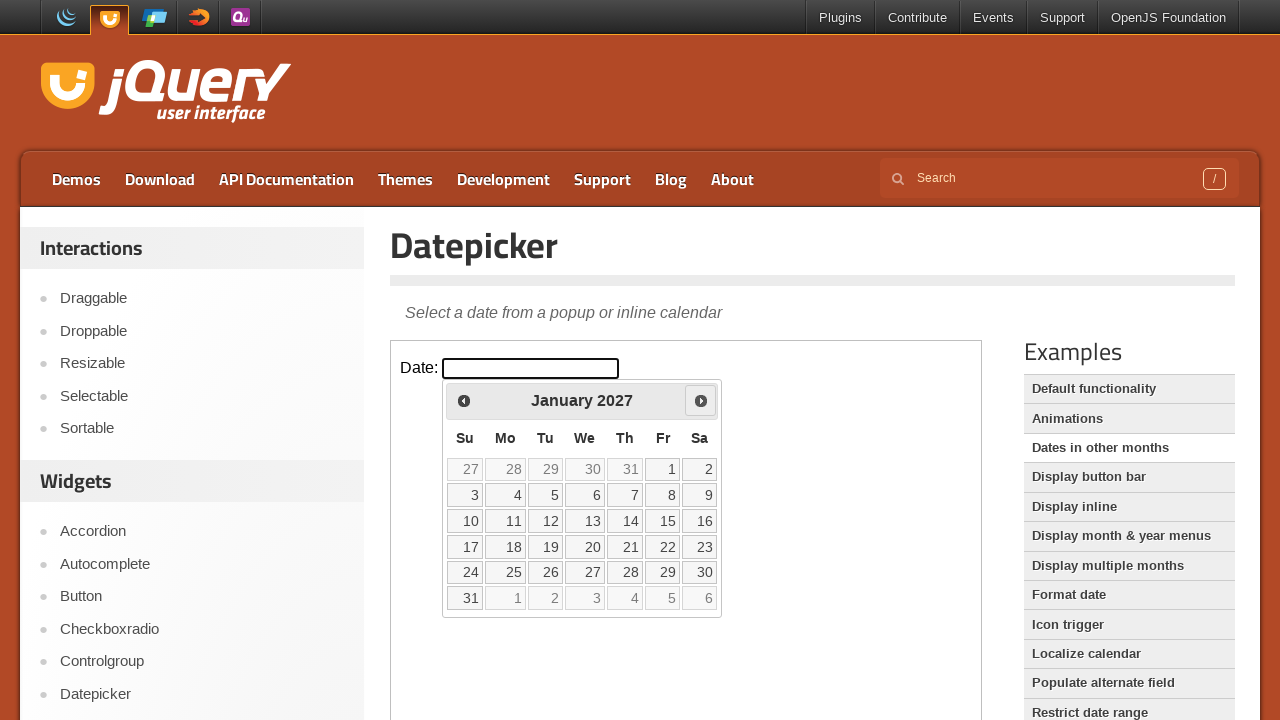

Navigated to next month (12/19) at (701, 400) on iframe >> nth=0 >> internal:control=enter-frame >> xpath=//span[contains(text(),
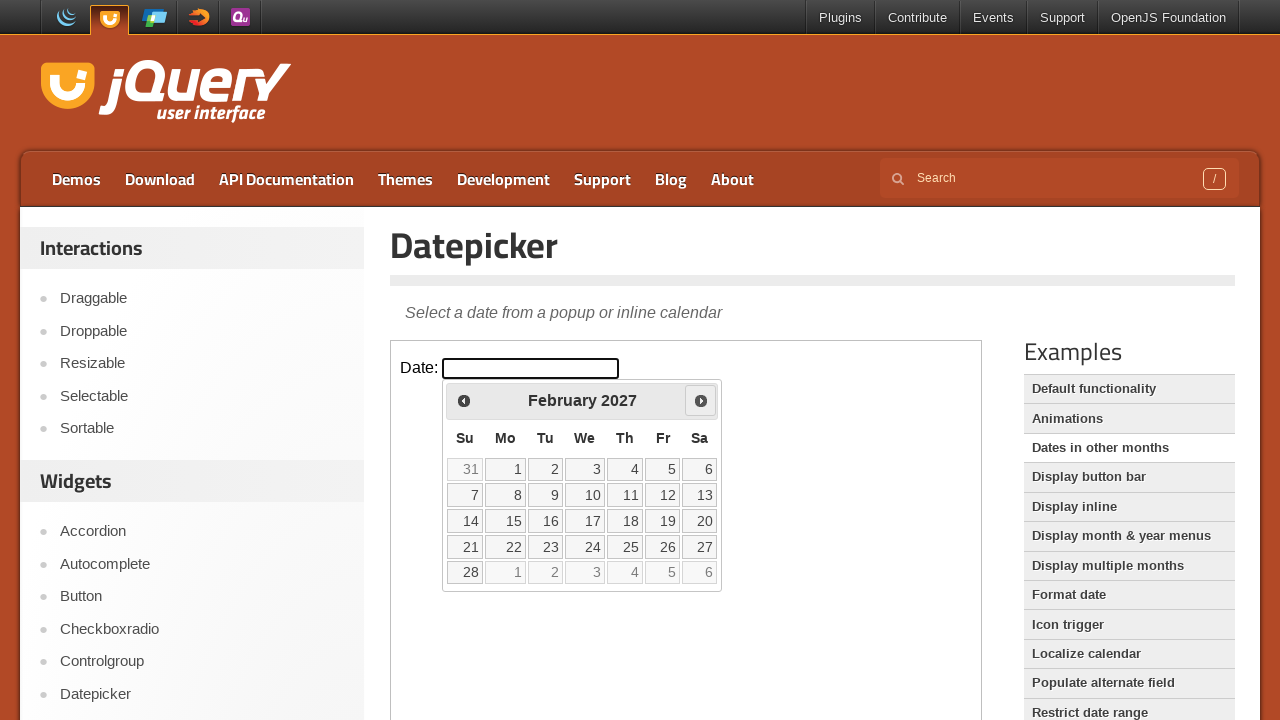

Navigated to next month (13/19) at (701, 400) on iframe >> nth=0 >> internal:control=enter-frame >> xpath=//span[contains(text(),
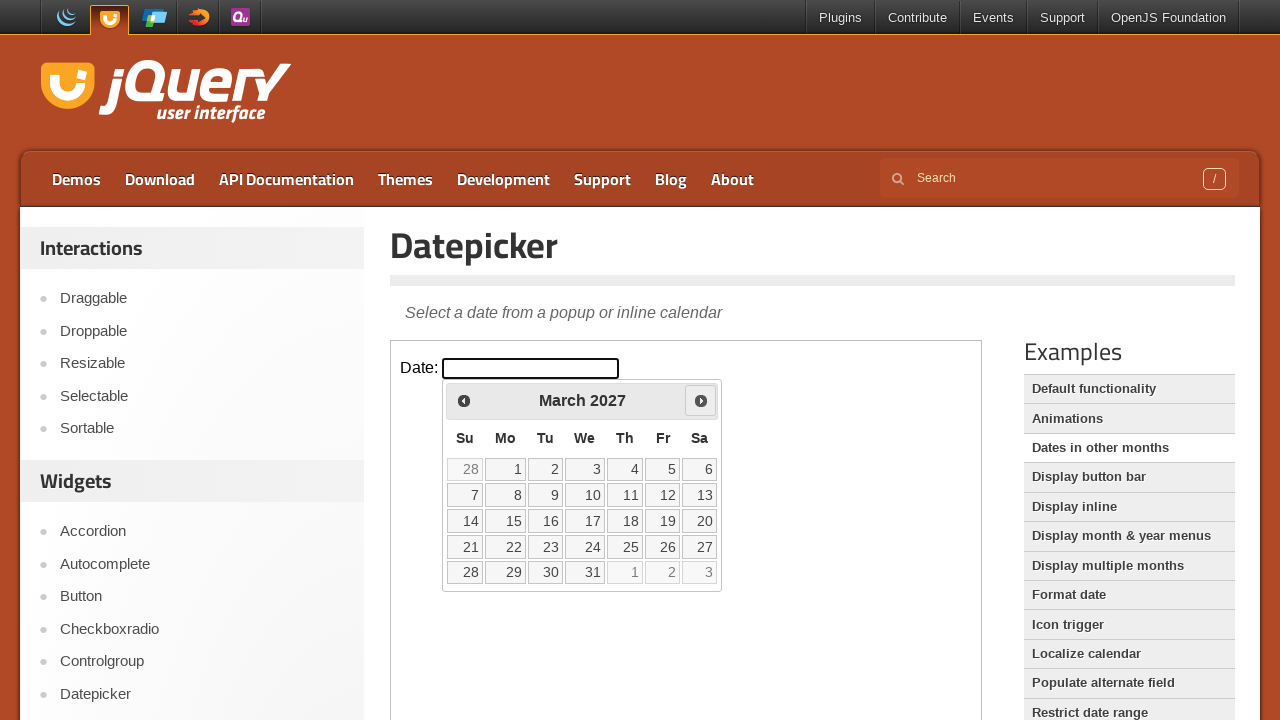

Navigated to next month (14/19) at (701, 400) on iframe >> nth=0 >> internal:control=enter-frame >> xpath=//span[contains(text(),
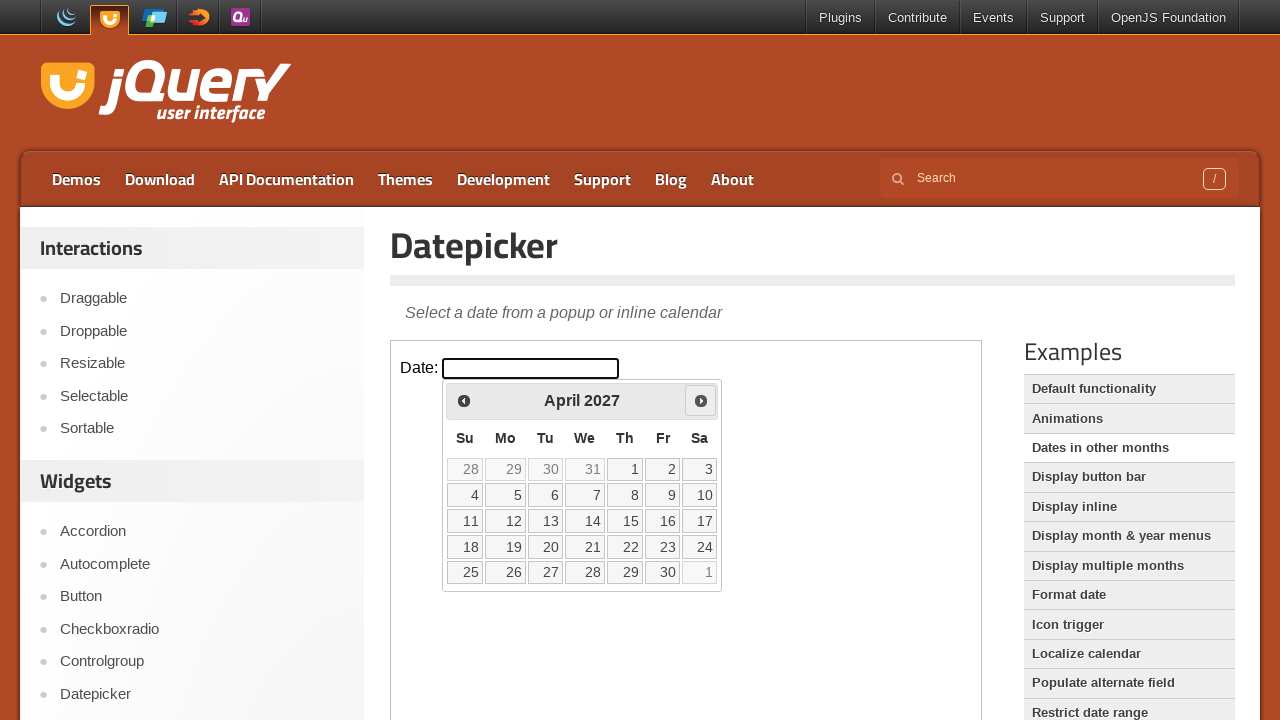

Navigated to next month (15/19) at (701, 400) on iframe >> nth=0 >> internal:control=enter-frame >> xpath=//span[contains(text(),
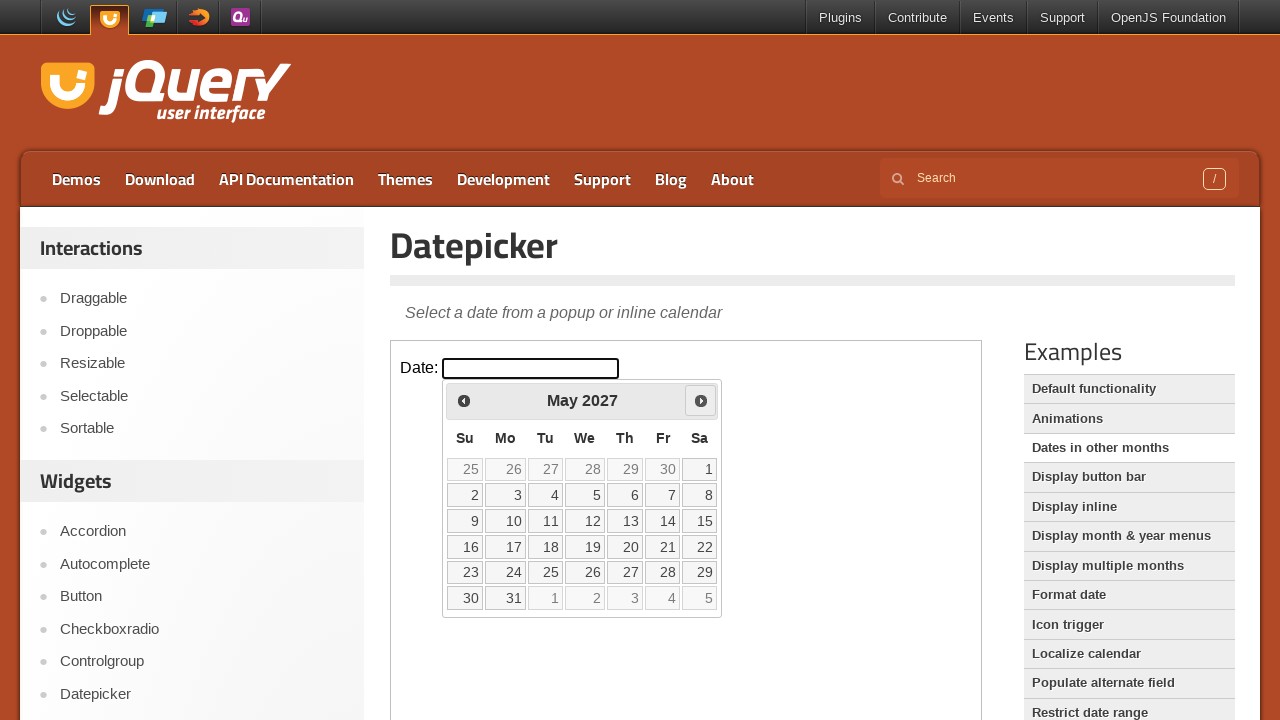

Navigated to next month (16/19) at (701, 400) on iframe >> nth=0 >> internal:control=enter-frame >> xpath=//span[contains(text(),
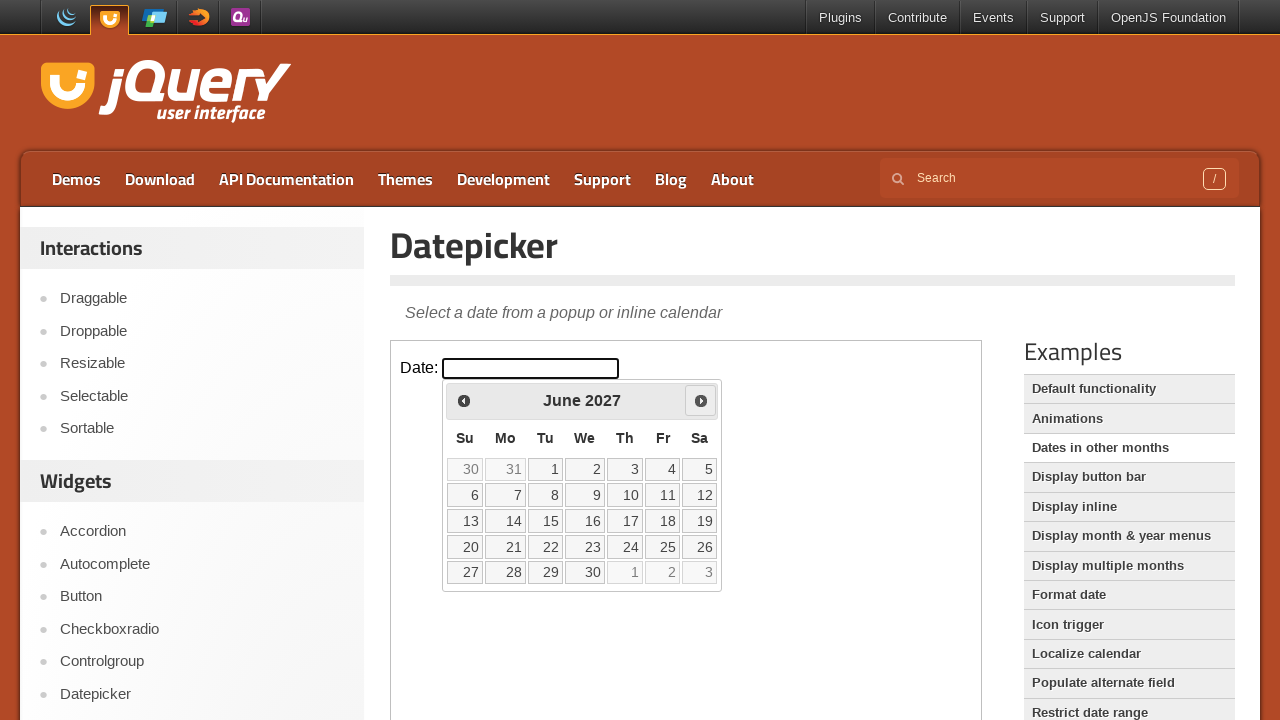

Navigated to next month (17/19) at (701, 400) on iframe >> nth=0 >> internal:control=enter-frame >> xpath=//span[contains(text(),
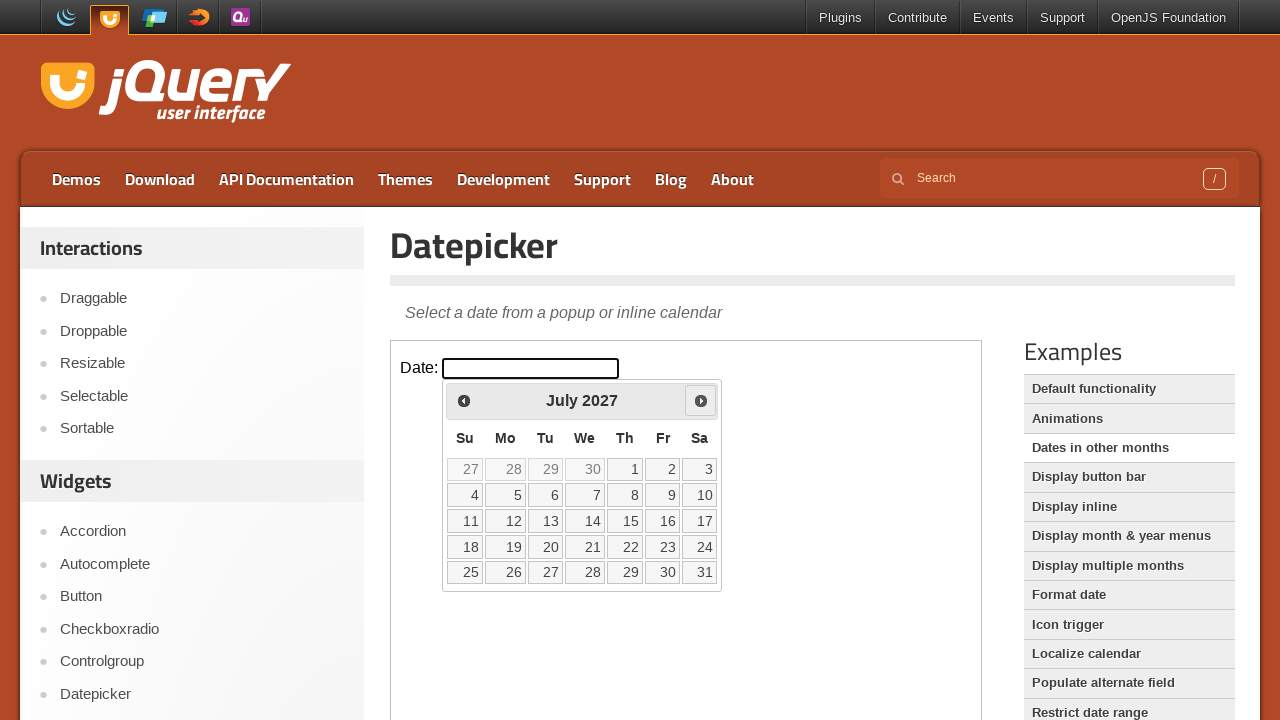

Navigated to next month (18/19) at (701, 400) on iframe >> nth=0 >> internal:control=enter-frame >> xpath=//span[contains(text(),
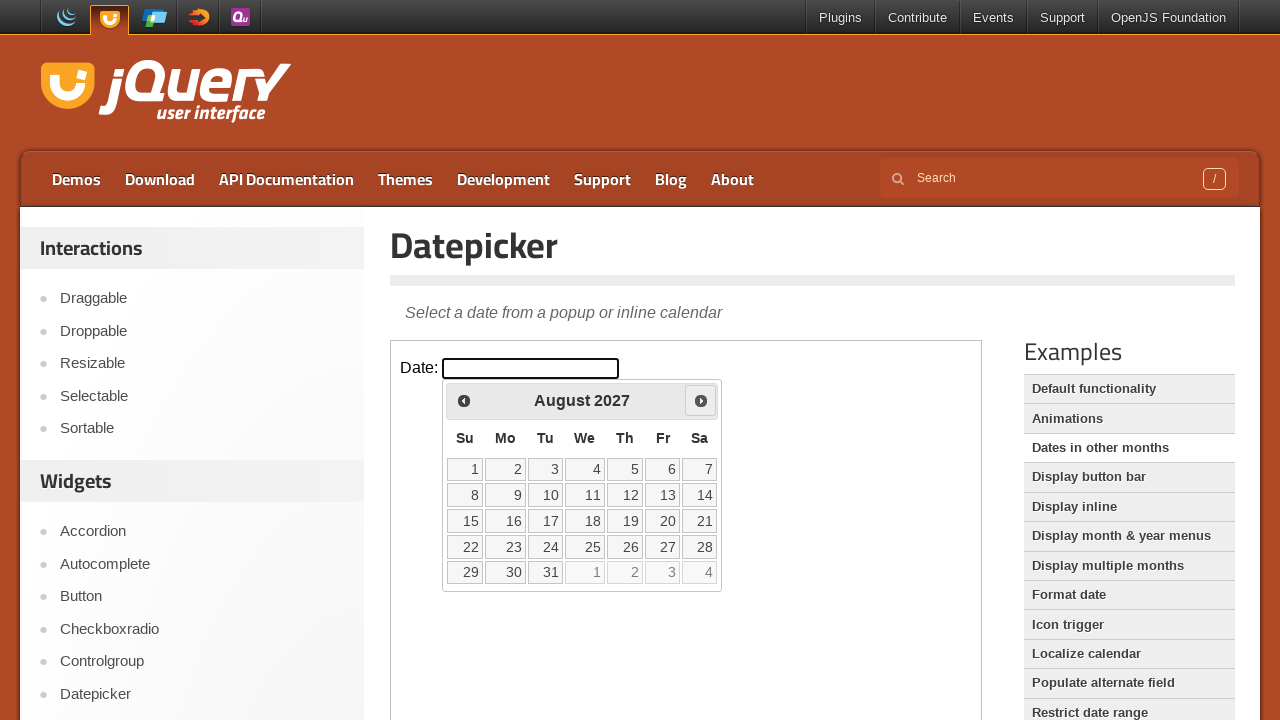

Navigated to next month (19/19) at (701, 400) on iframe >> nth=0 >> internal:control=enter-frame >> xpath=//span[contains(text(),
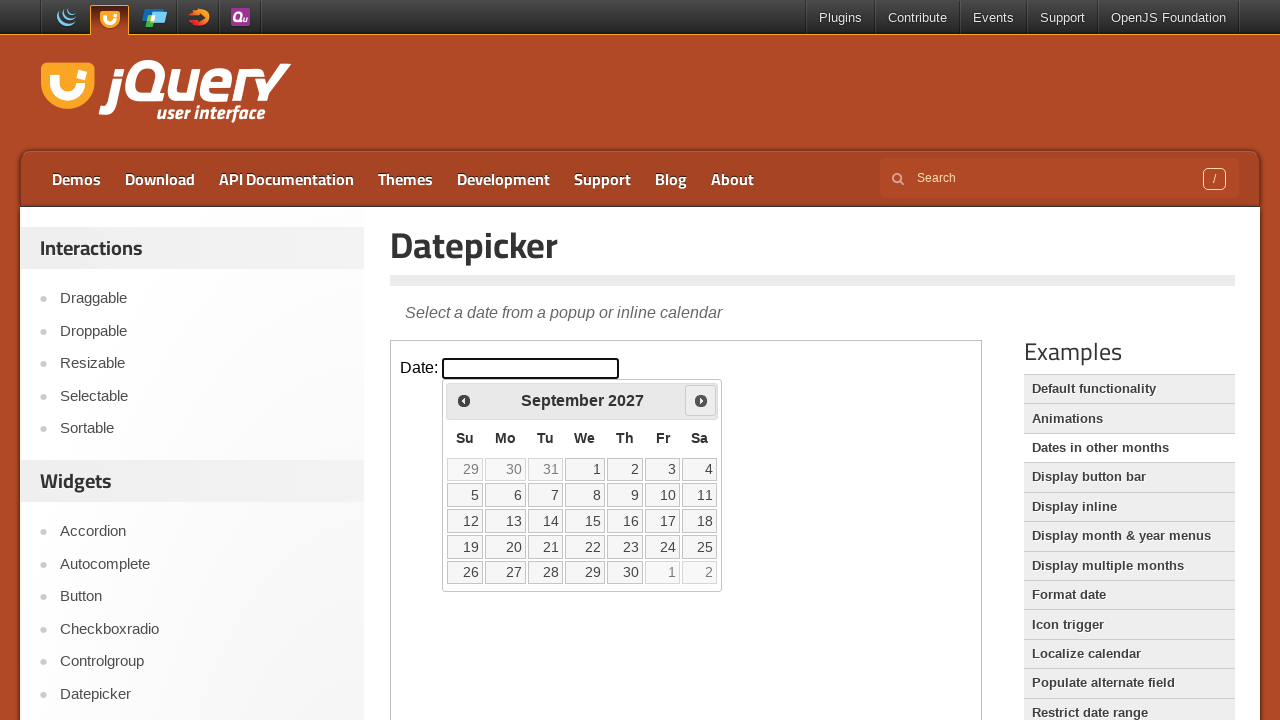

Located all day elements in calendar (total: 35)
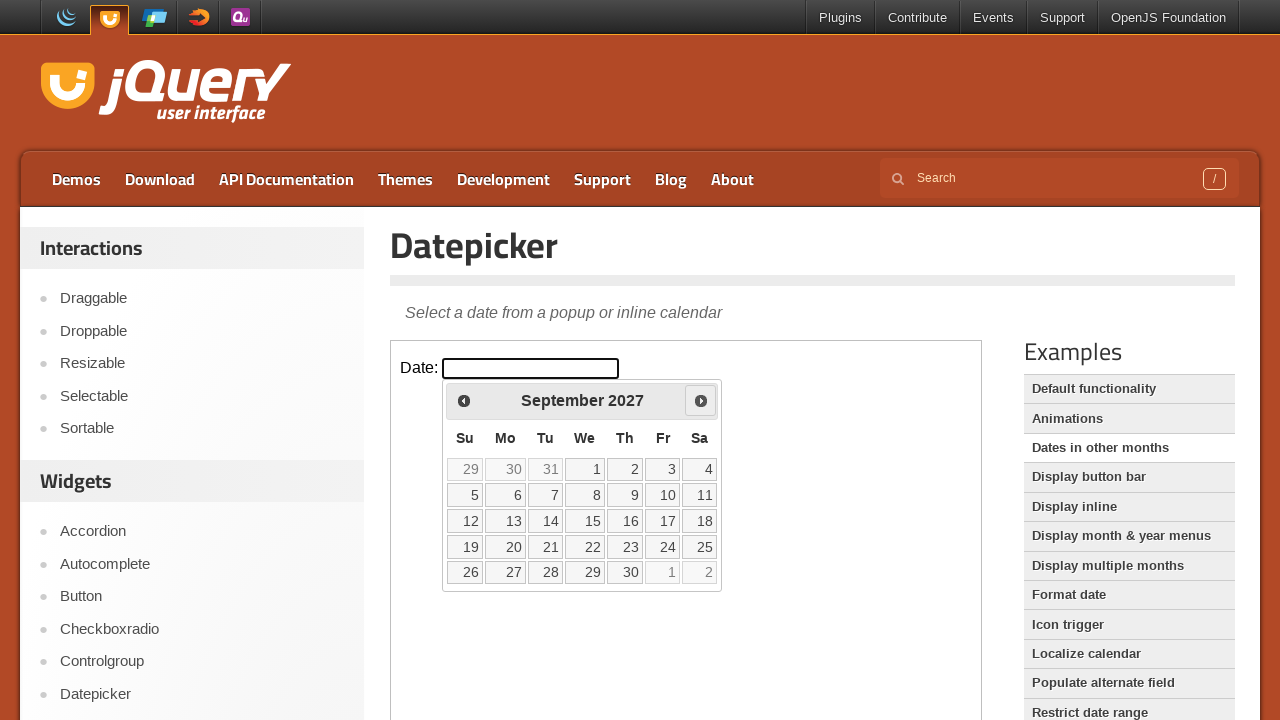

Verified selected date value: None
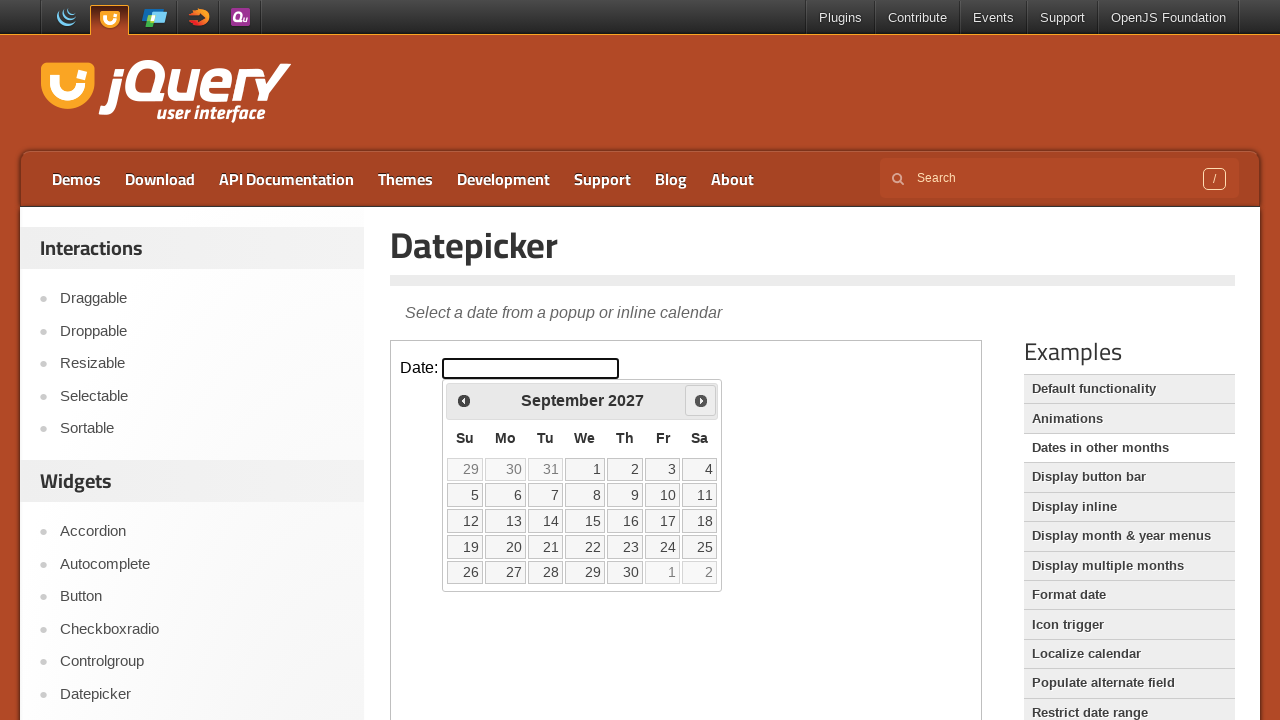

Cleared calendar input for test date: 10.01.2023 on iframe >> nth=0 >> internal:control=enter-frame >> .hasDatepicker
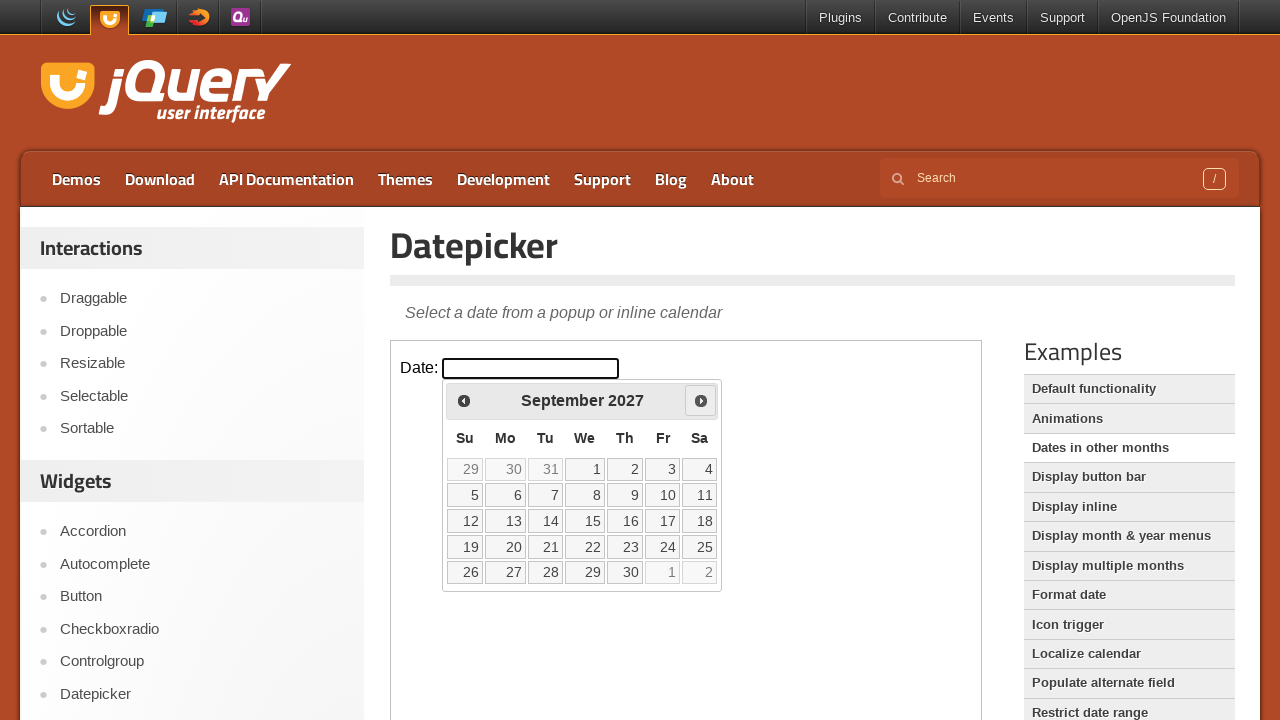

Clicked outside calendar to close datepicker at (686, 368) on iframe >> nth=0 >> internal:control=enter-frame >> body > p
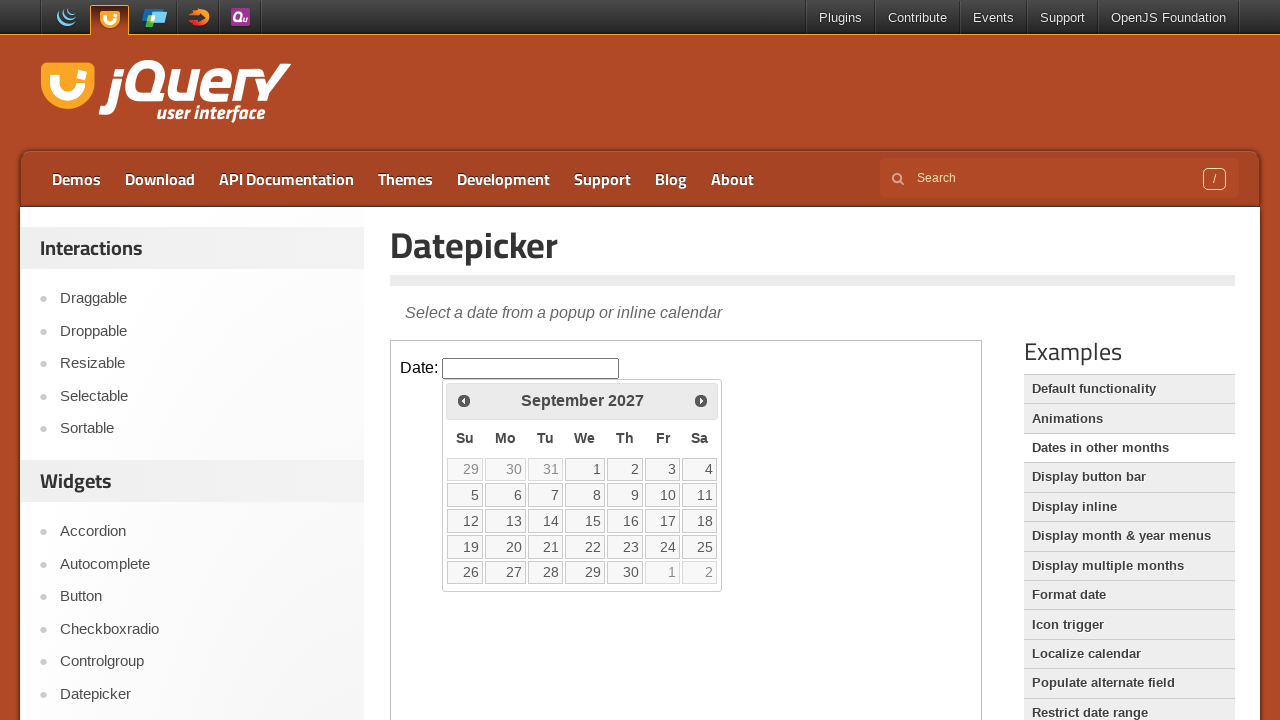

Reopened calendar for date: 10.01.2023 at (531, 368) on iframe >> nth=0 >> internal:control=enter-frame >> .hasDatepicker
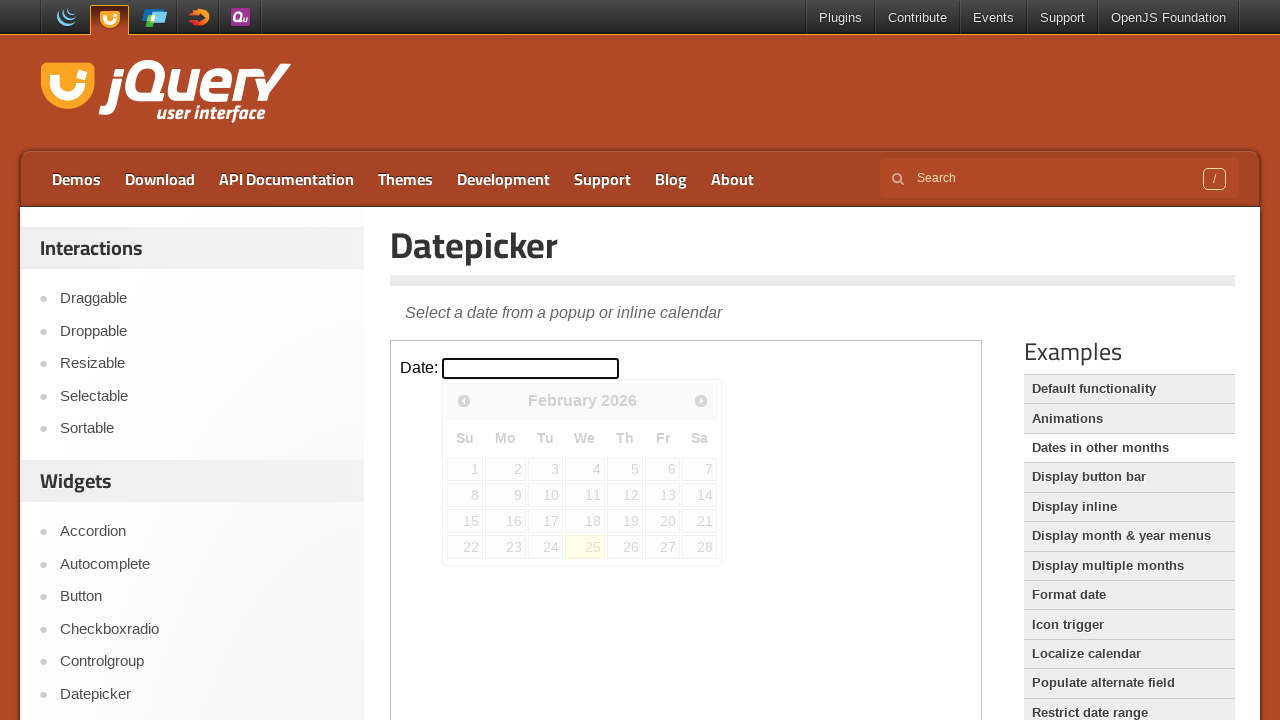

Navigated to previous month (1/12) at (464, 400) on iframe >> nth=0 >> internal:control=enter-frame >> xpath=//span[contains(text(),
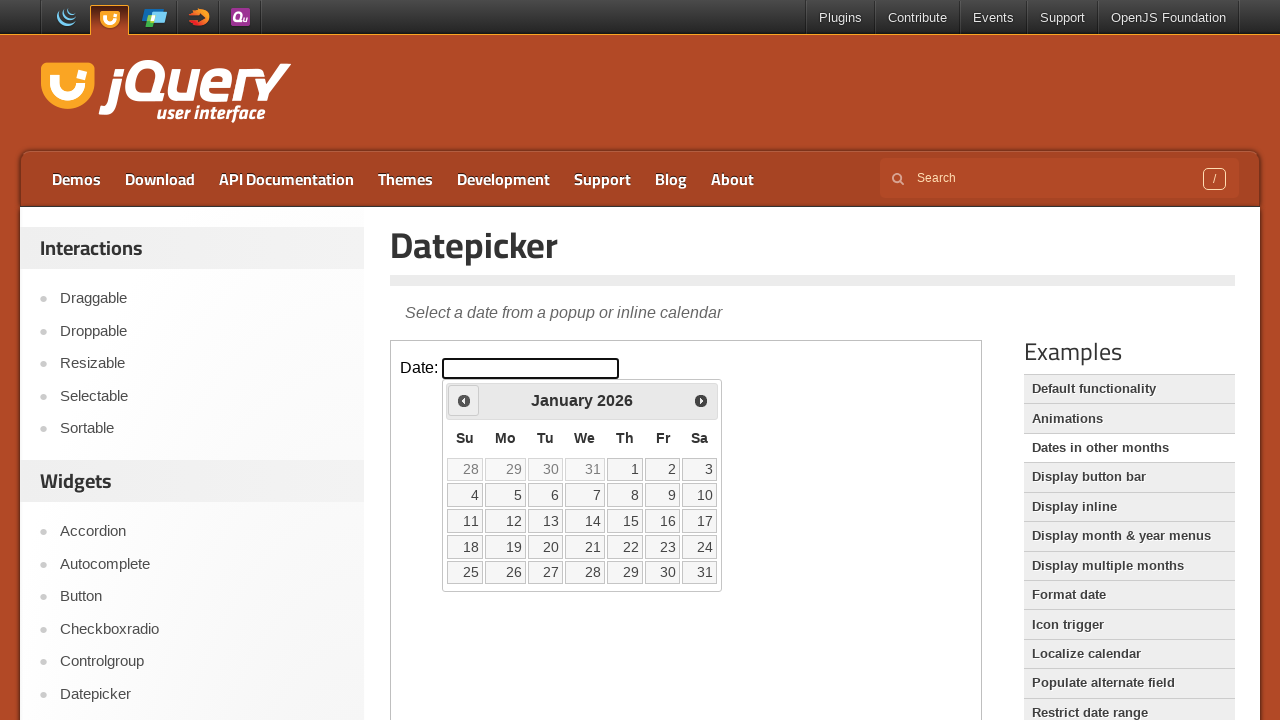

Navigated to previous month (2/12) at (464, 400) on iframe >> nth=0 >> internal:control=enter-frame >> xpath=//span[contains(text(),
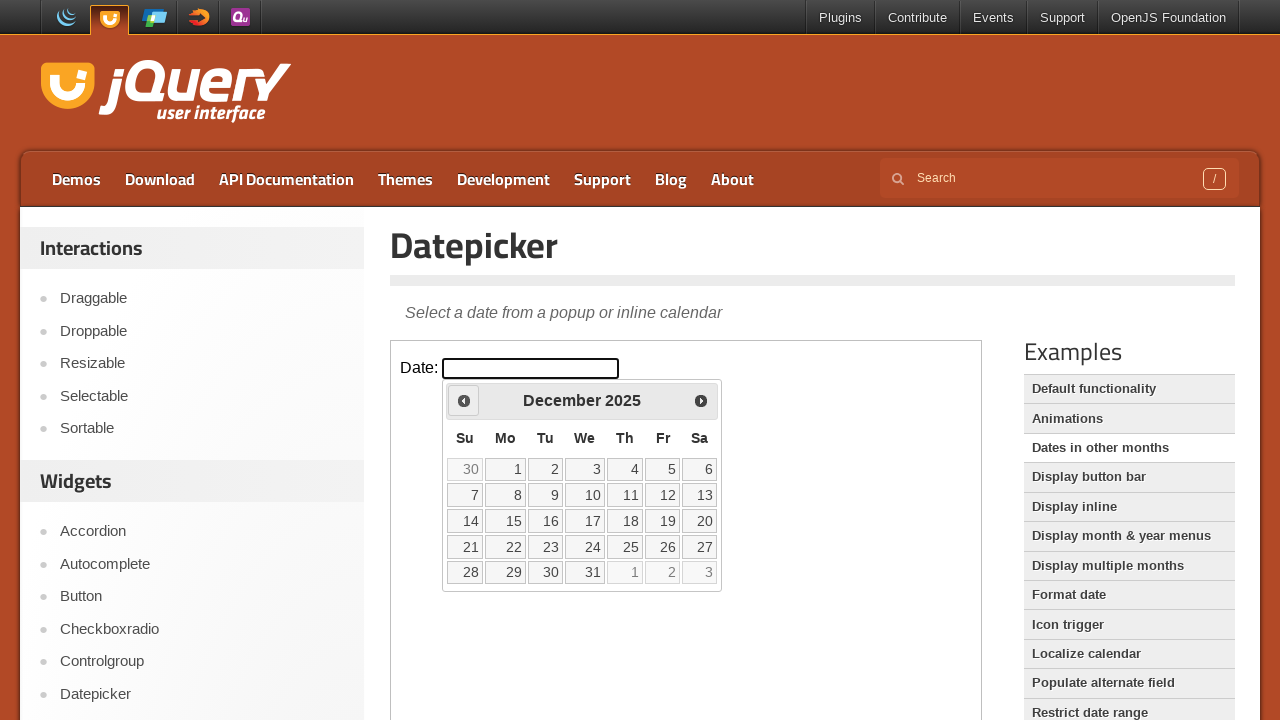

Navigated to previous month (3/12) at (464, 400) on iframe >> nth=0 >> internal:control=enter-frame >> xpath=//span[contains(text(),
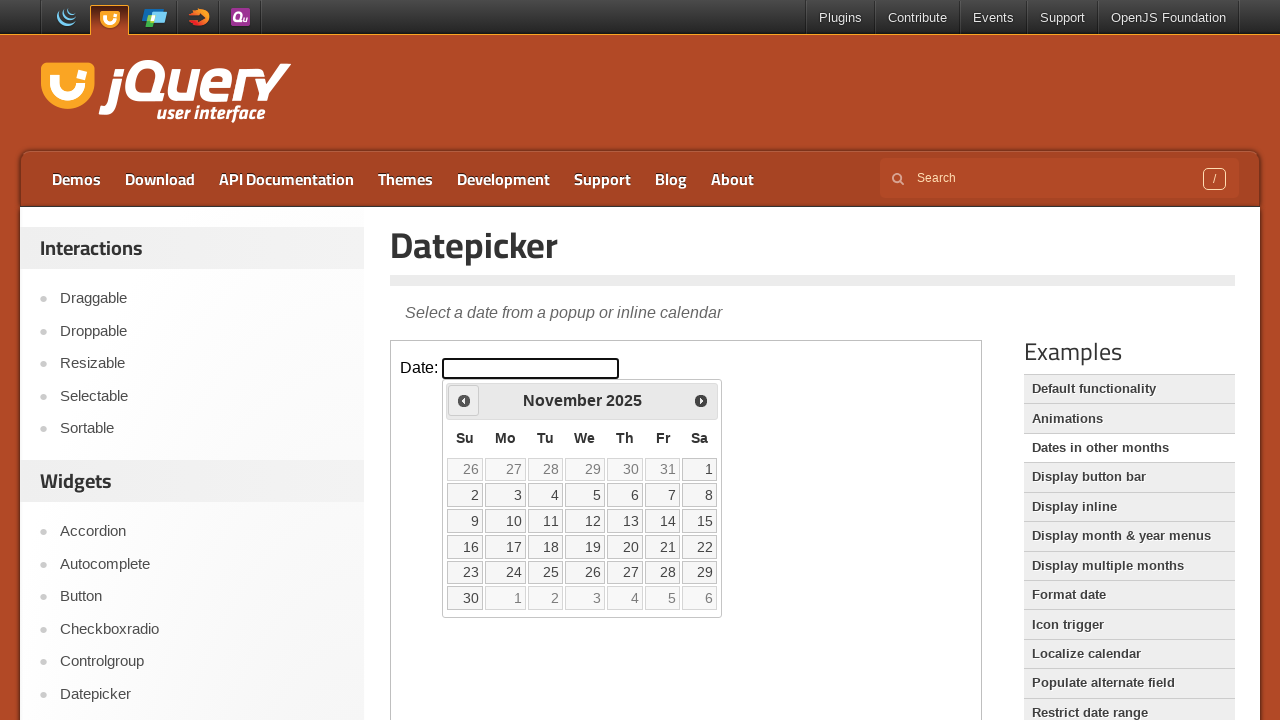

Navigated to previous month (4/12) at (464, 400) on iframe >> nth=0 >> internal:control=enter-frame >> xpath=//span[contains(text(),
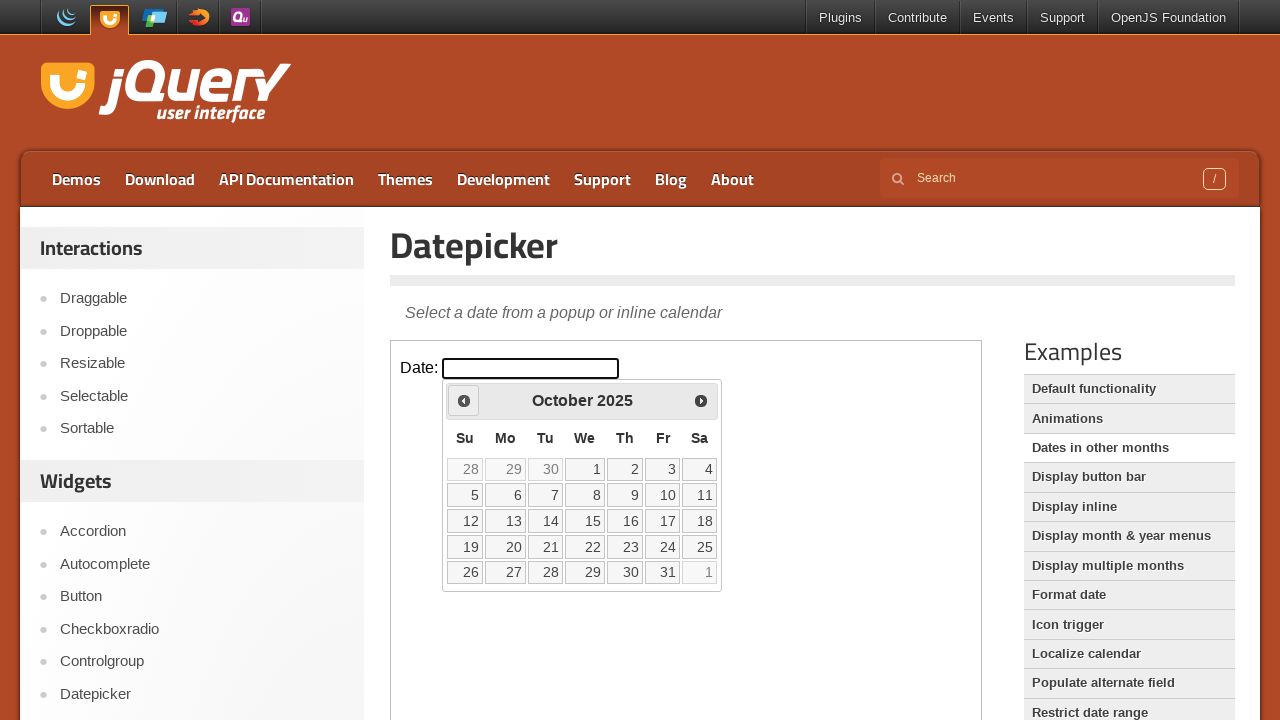

Navigated to previous month (5/12) at (464, 400) on iframe >> nth=0 >> internal:control=enter-frame >> xpath=//span[contains(text(),
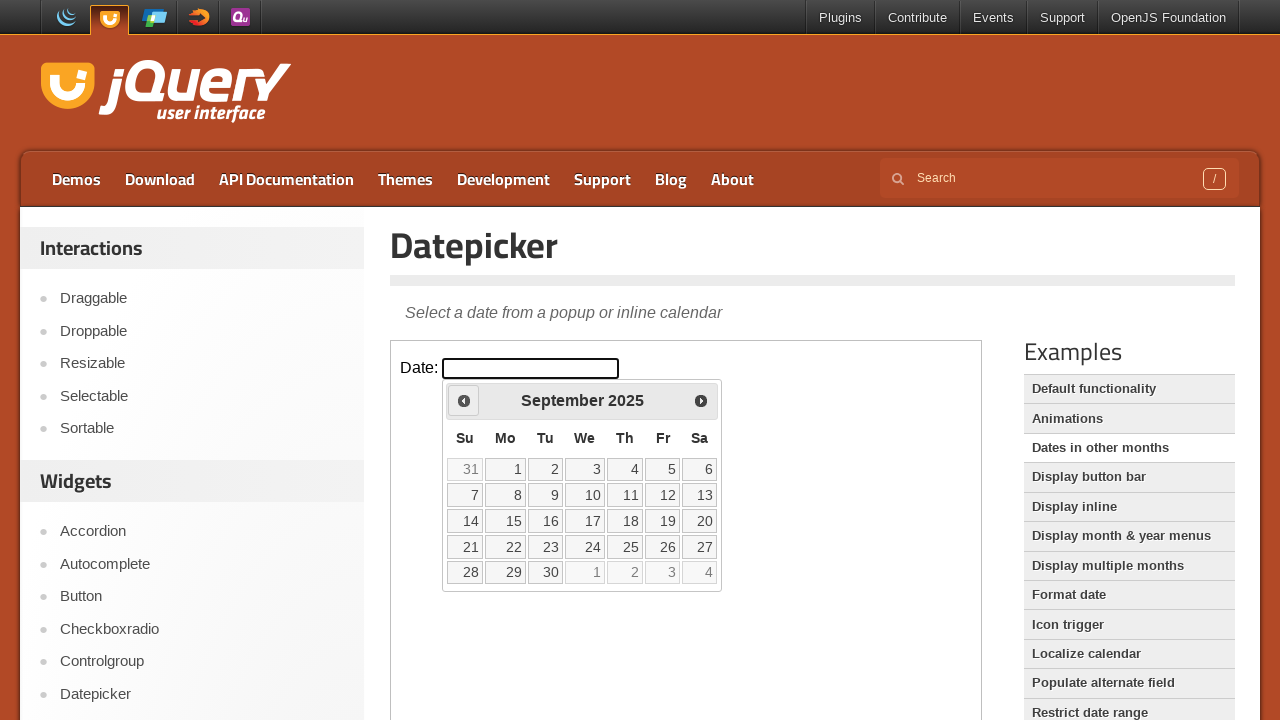

Navigated to previous month (6/12) at (464, 400) on iframe >> nth=0 >> internal:control=enter-frame >> xpath=//span[contains(text(),
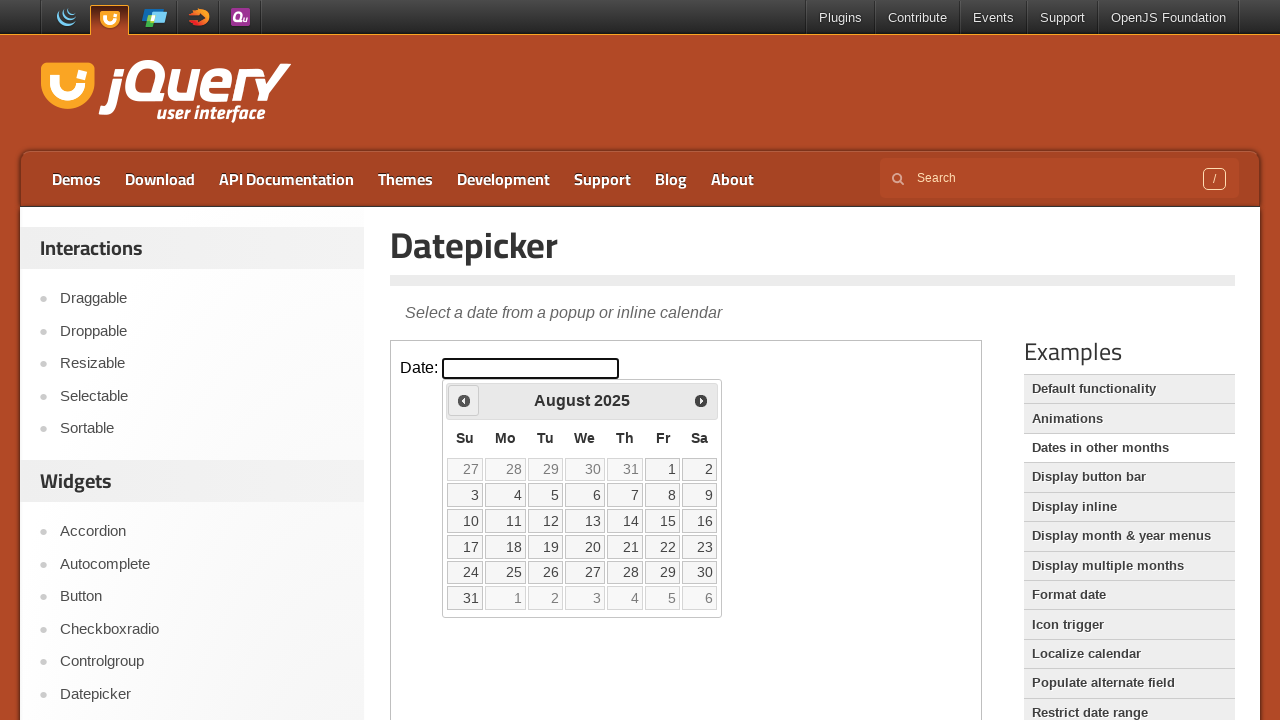

Navigated to previous month (7/12) at (464, 400) on iframe >> nth=0 >> internal:control=enter-frame >> xpath=//span[contains(text(),
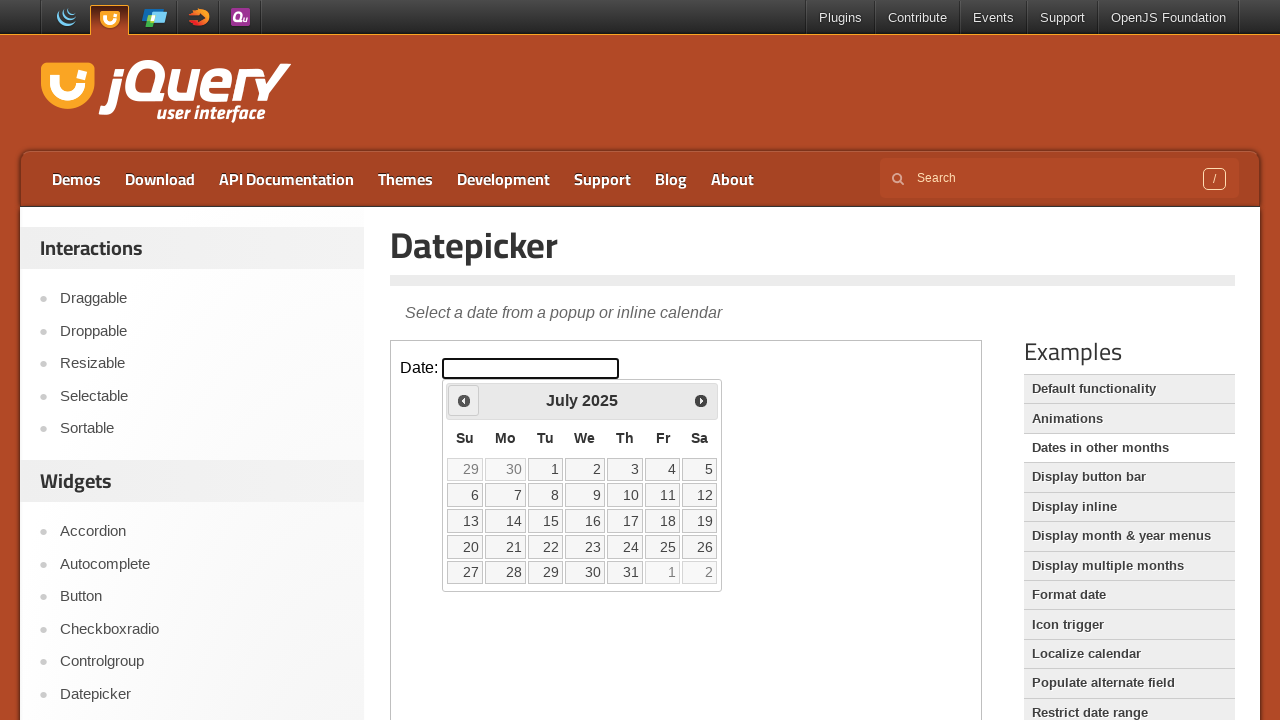

Navigated to previous month (8/12) at (464, 400) on iframe >> nth=0 >> internal:control=enter-frame >> xpath=//span[contains(text(),
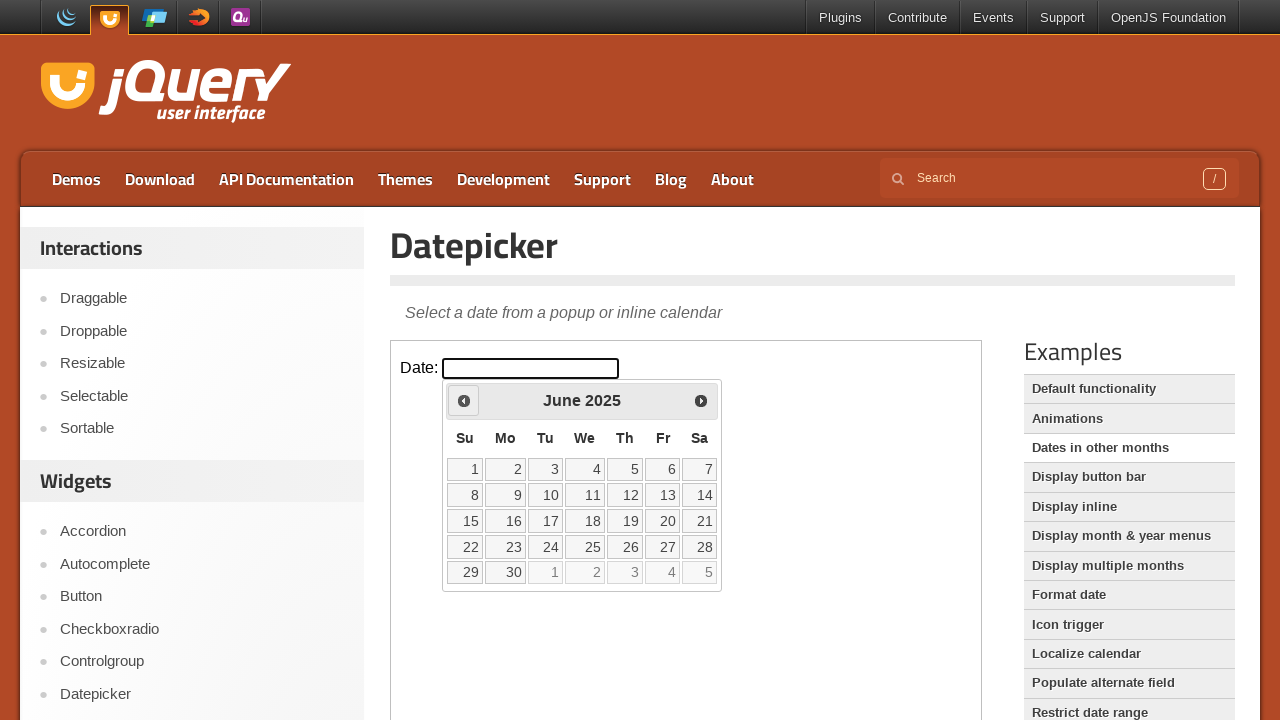

Navigated to previous month (9/12) at (464, 400) on iframe >> nth=0 >> internal:control=enter-frame >> xpath=//span[contains(text(),
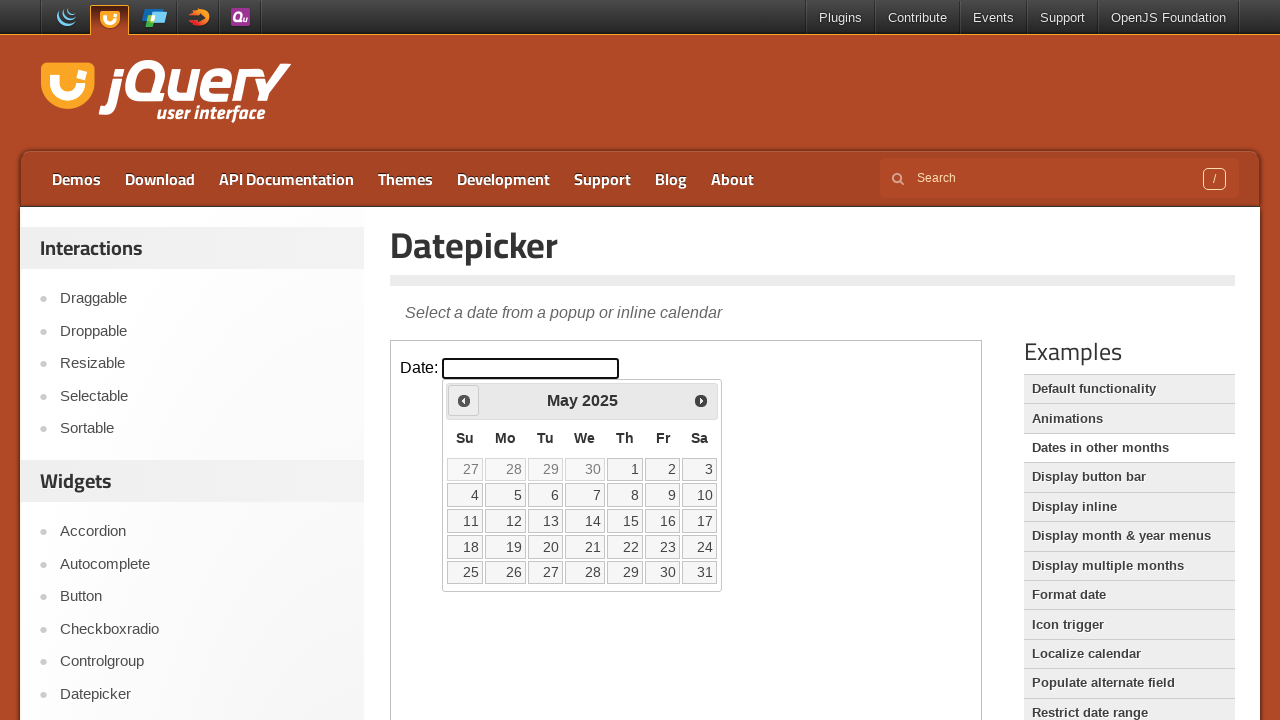

Navigated to previous month (10/12) at (464, 400) on iframe >> nth=0 >> internal:control=enter-frame >> xpath=//span[contains(text(),
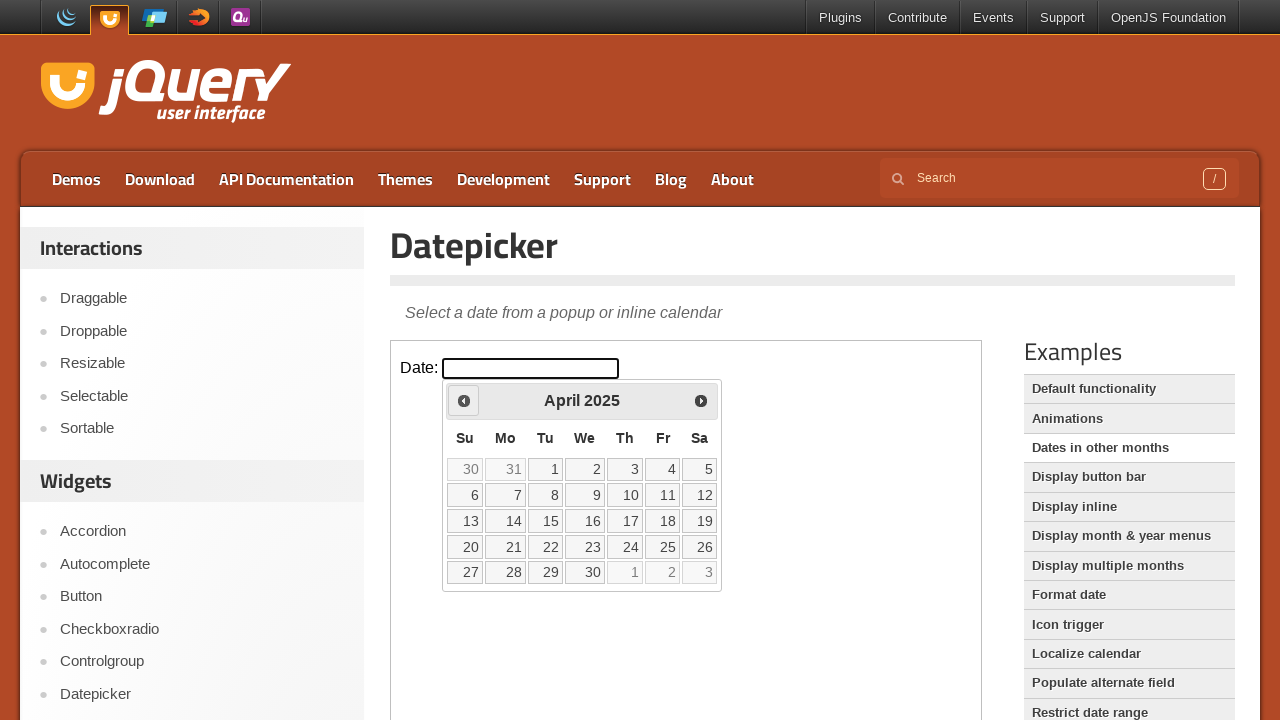

Navigated to previous month (11/12) at (464, 400) on iframe >> nth=0 >> internal:control=enter-frame >> xpath=//span[contains(text(),
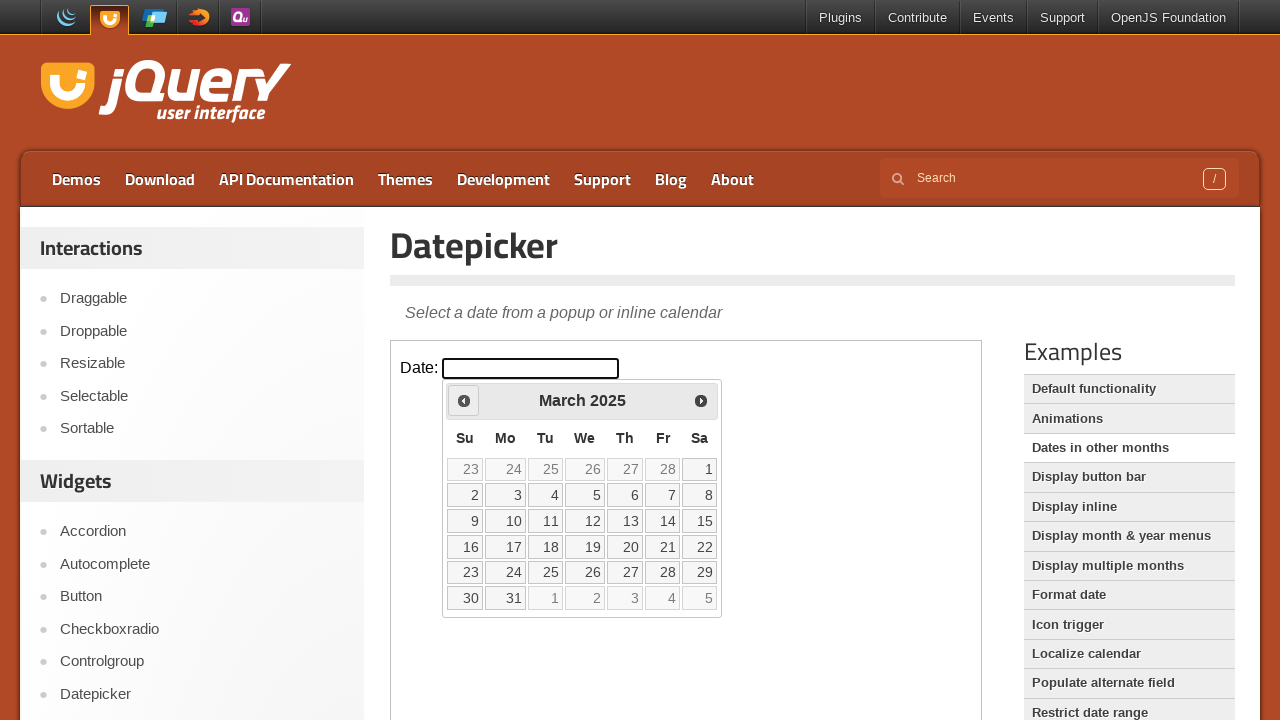

Navigated to previous month (12/12) at (464, 400) on iframe >> nth=0 >> internal:control=enter-frame >> xpath=//span[contains(text(),
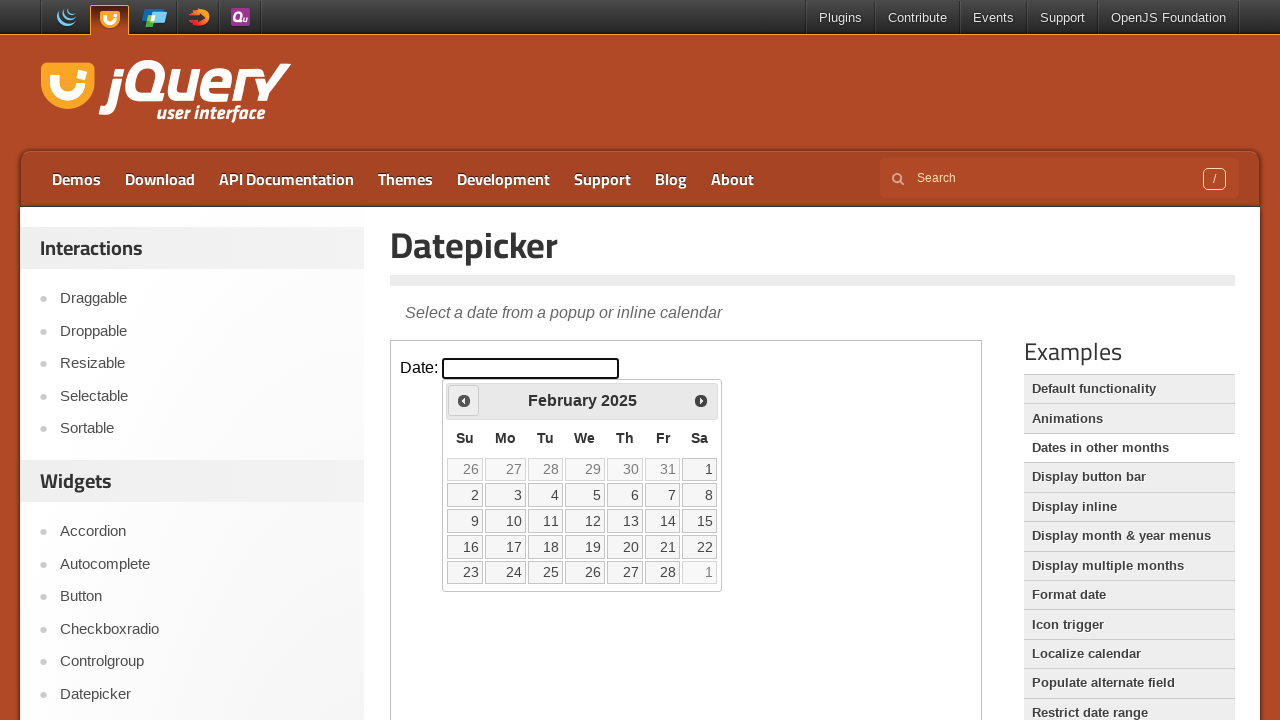

Located all day elements in calendar (total: 35)
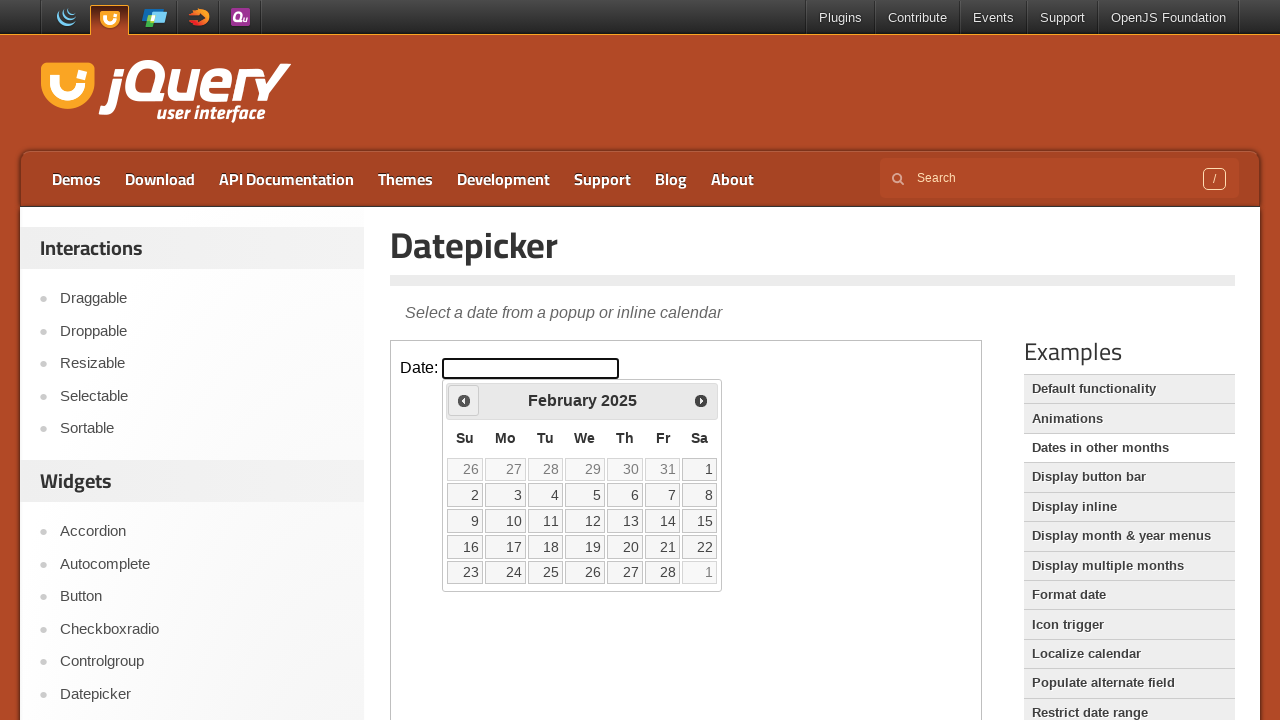

Verified selected date value: None
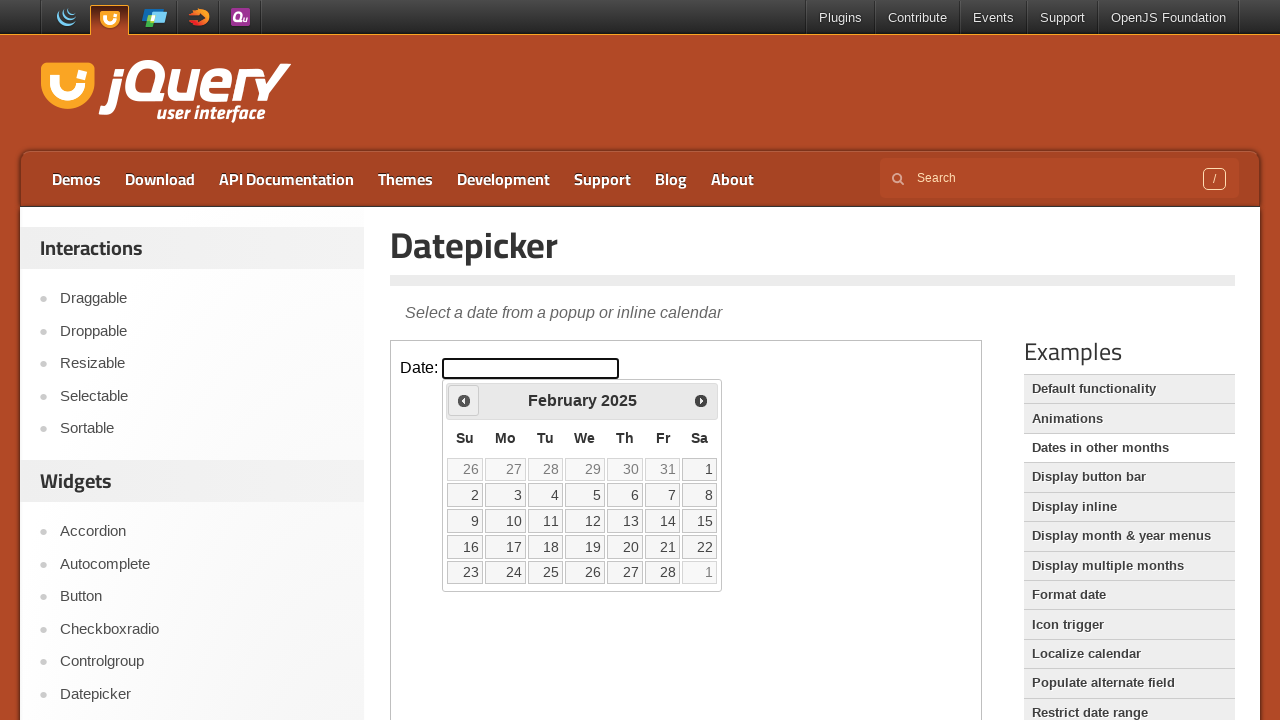

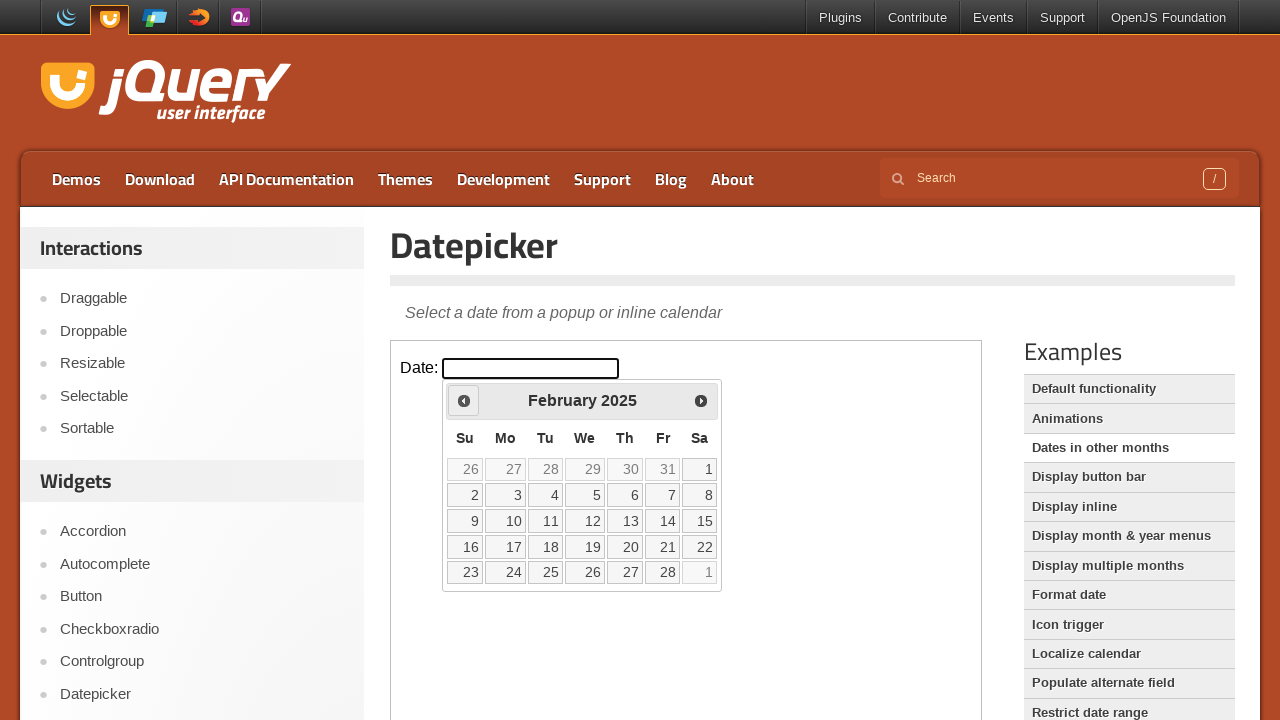